Tests pagination table functionality by navigating through multiple pages of a product table and selecting specific items based on name or price criteria by clicking their checkboxes.

Starting URL: https://testautomationpractice.blogspot.com/

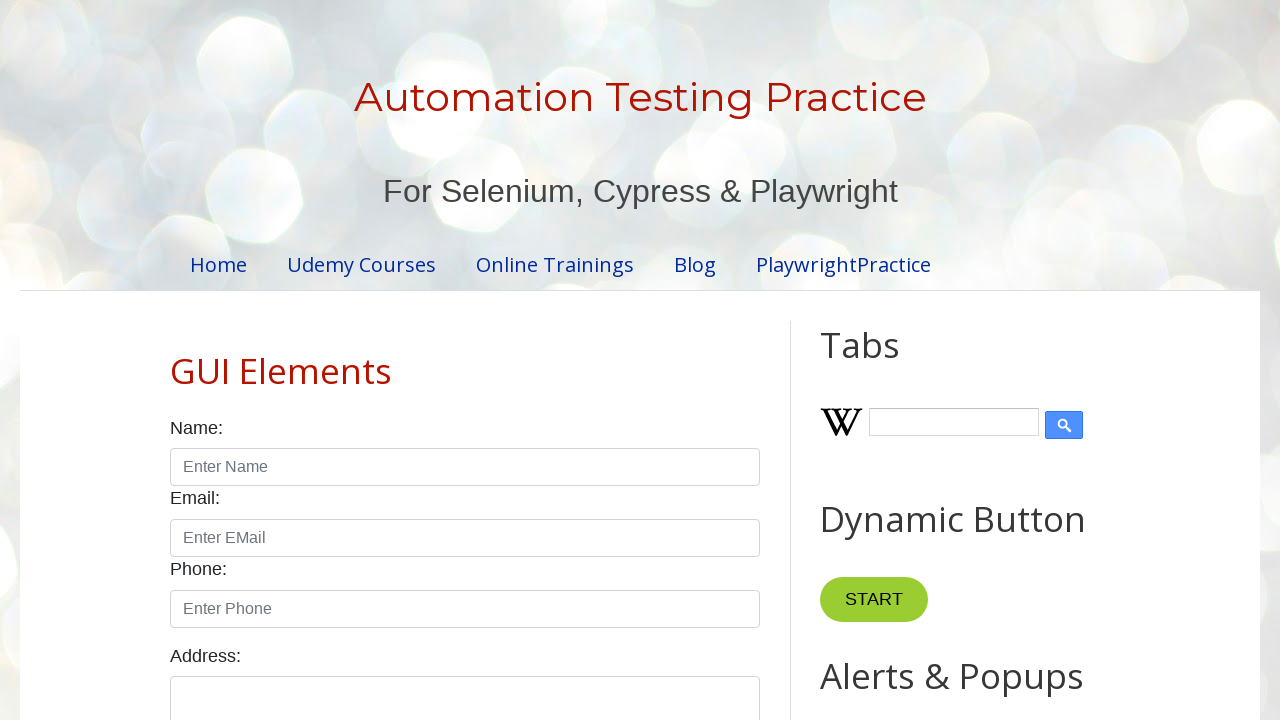

Waited for product table to load
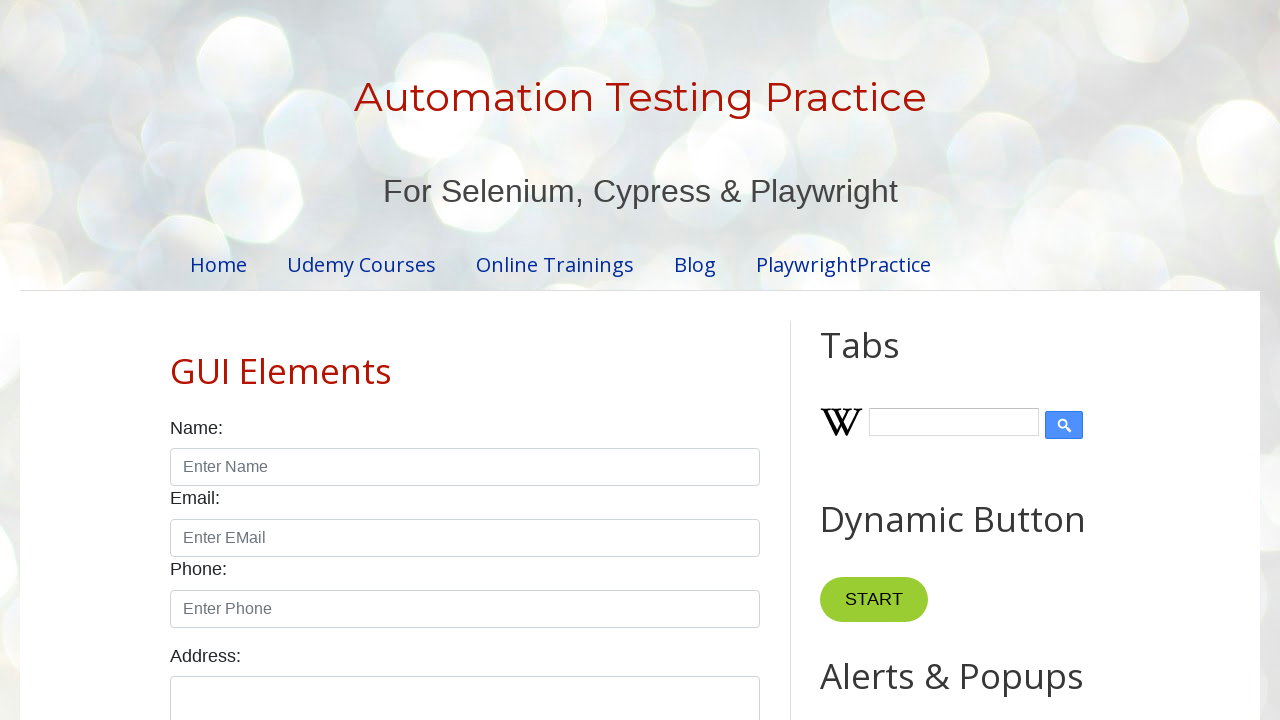

Retrieved pagination link count: 4
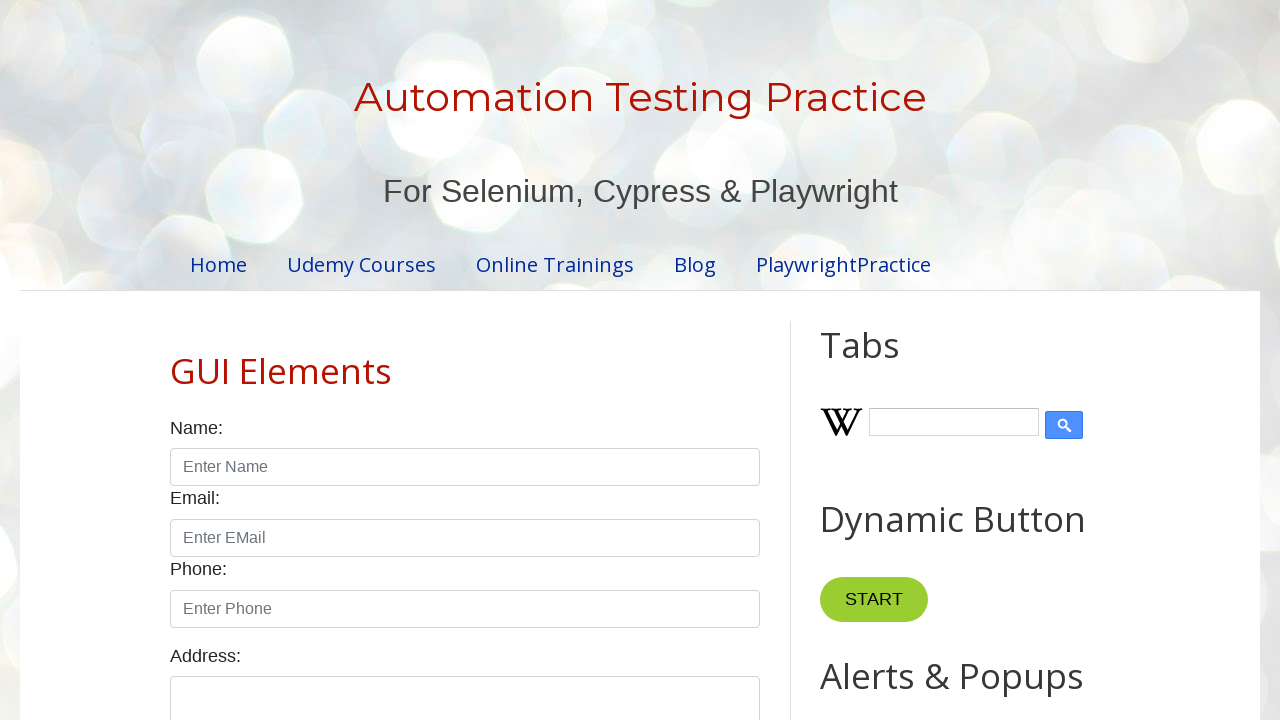

Retrieved table row count: 5
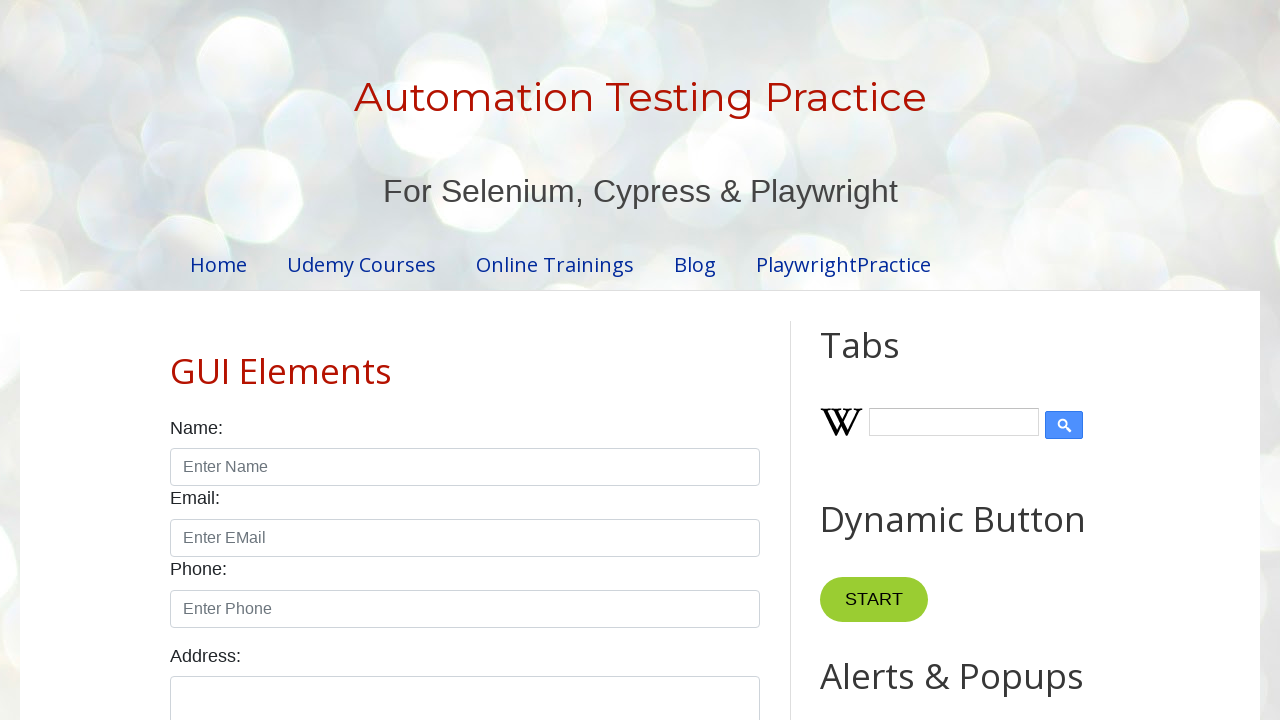

Retrieved product name from row 1: Smartphone
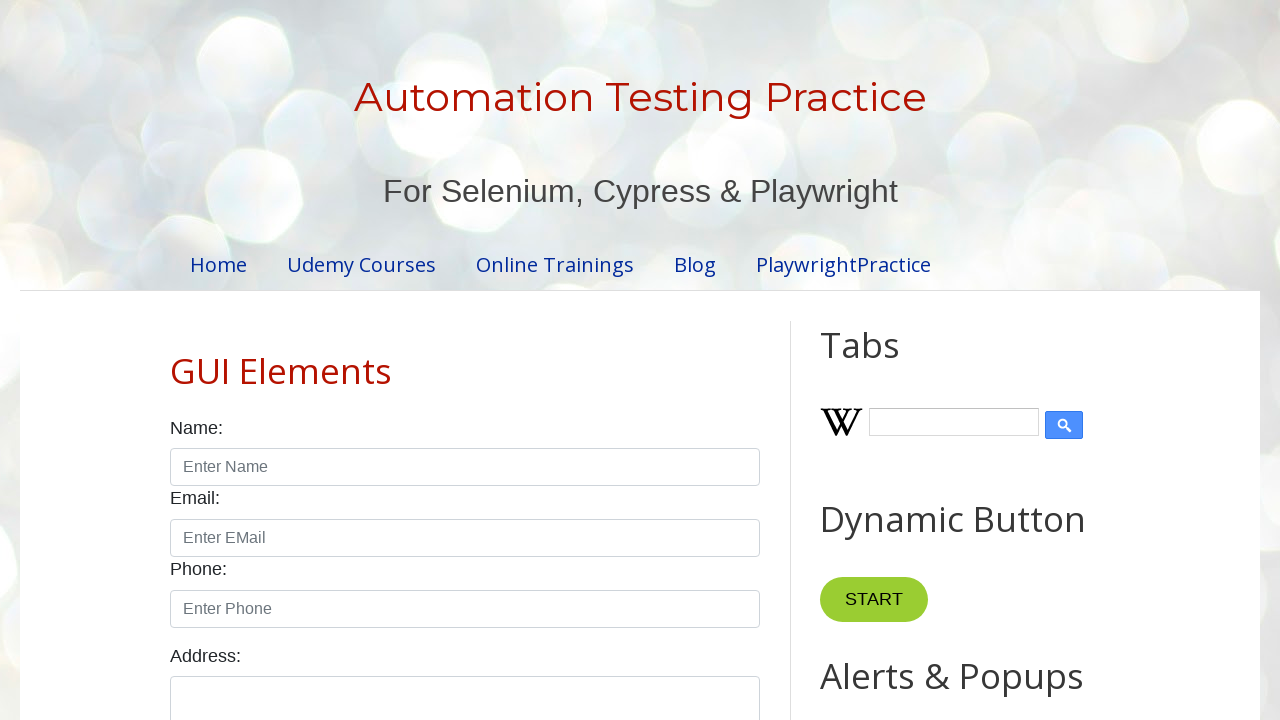

Retrieved product price from row 1: $10.99
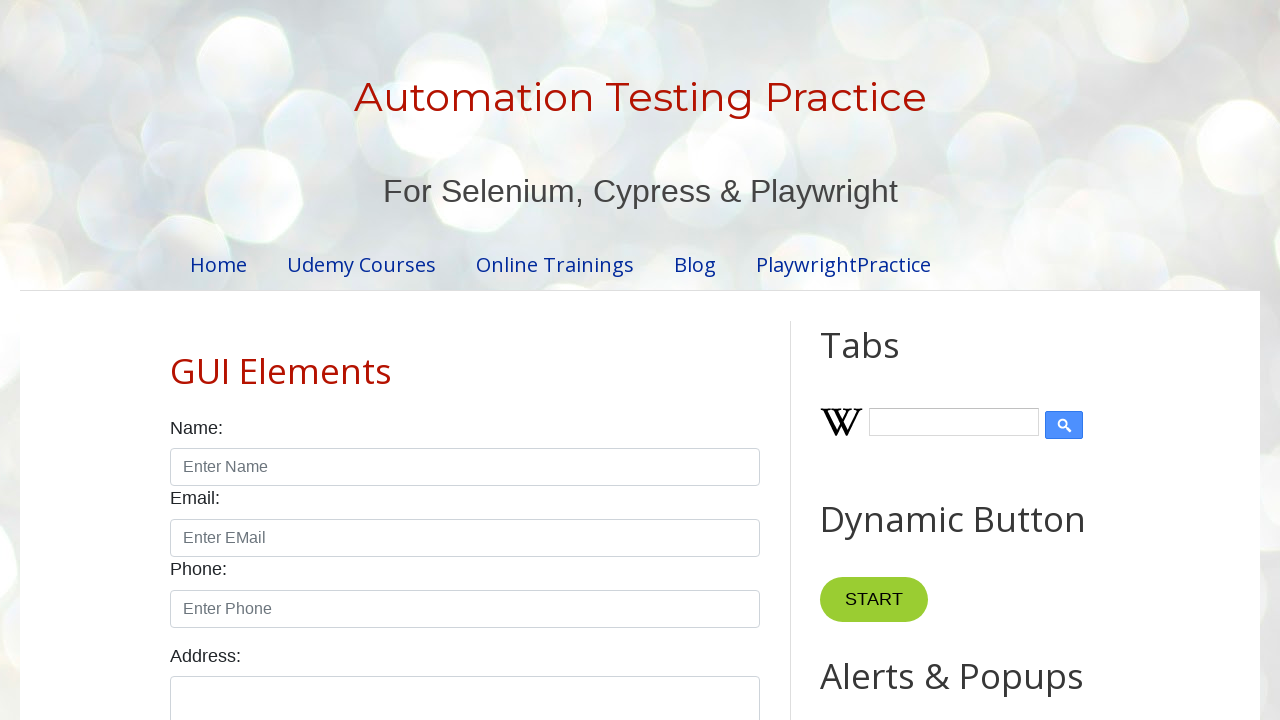

Checked checkbox for product 'Smartphone' at price '$10.99' at (651, 361) on //table[@id='productTable']//tr[1]//td[4]//input
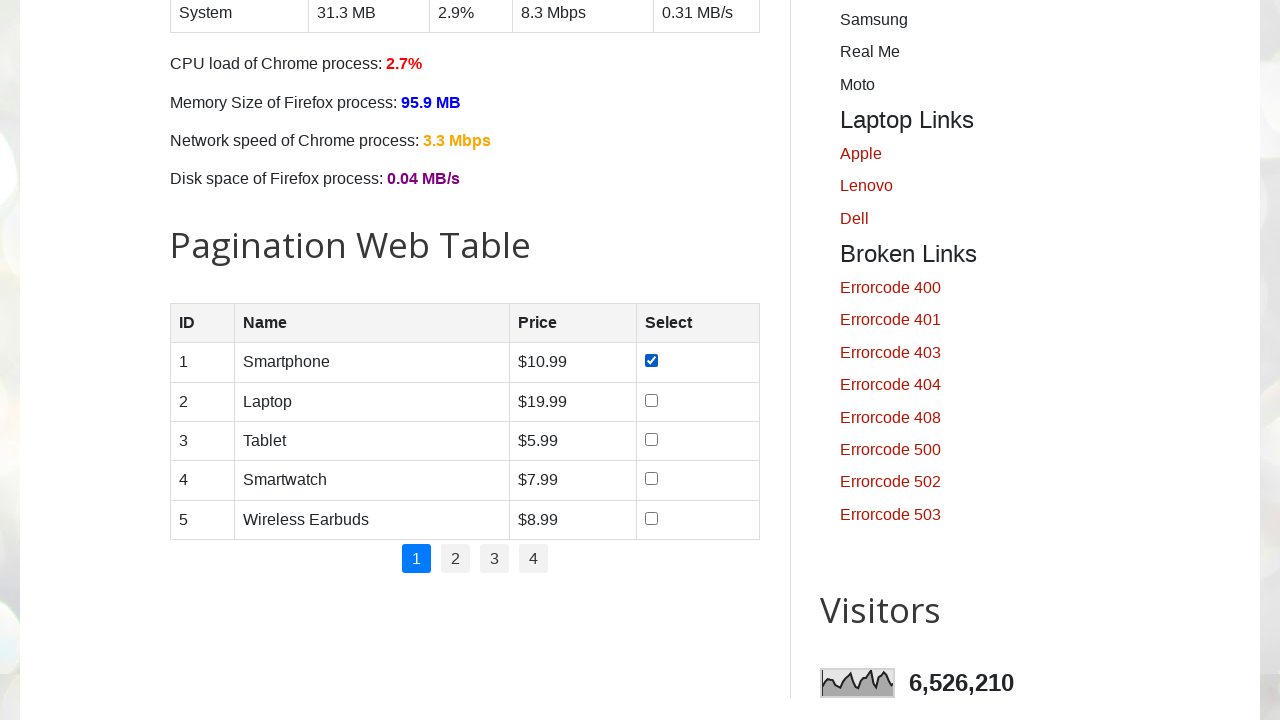

Retrieved product name from row 2: Laptop
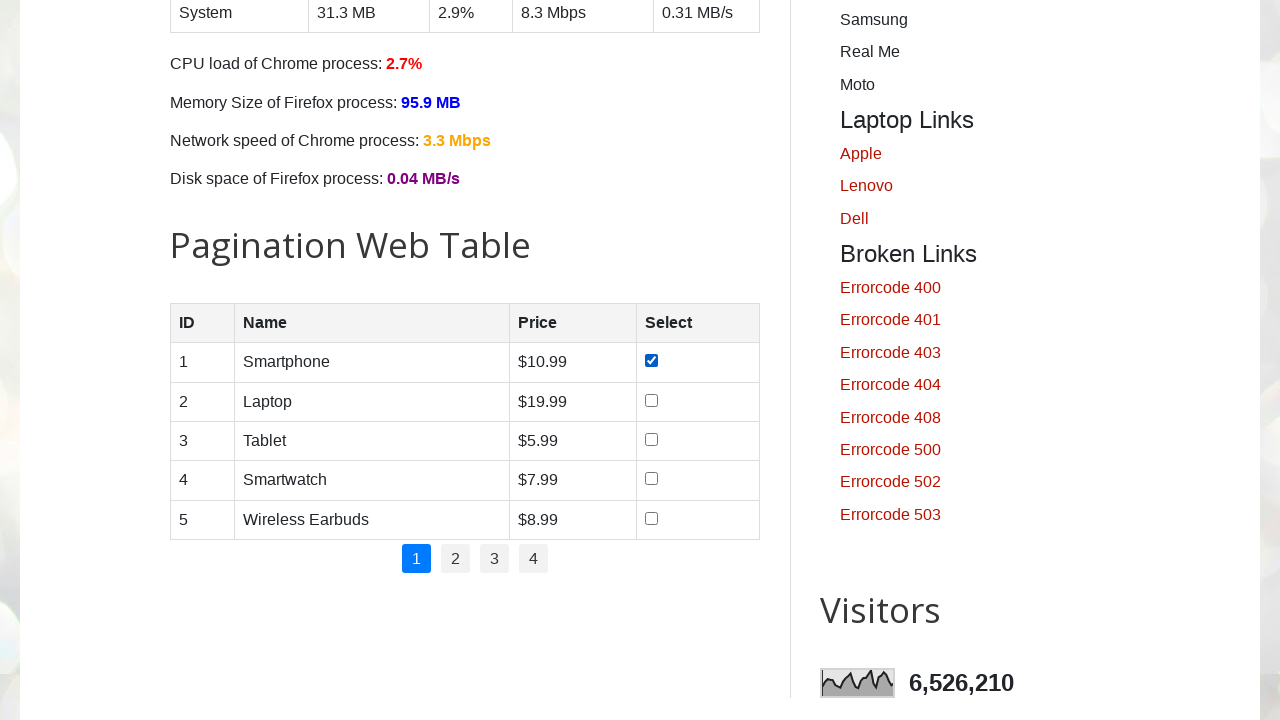

Retrieved product price from row 2: $19.99
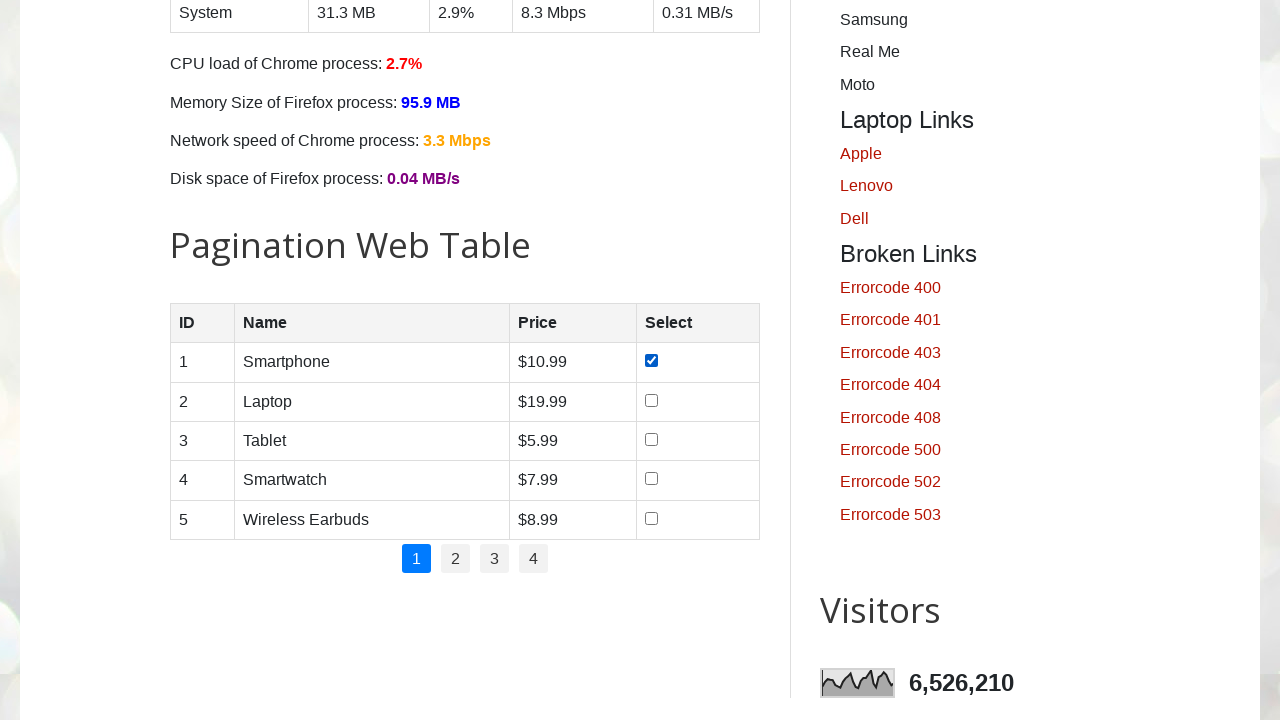

Retrieved product name from row 3: Tablet 
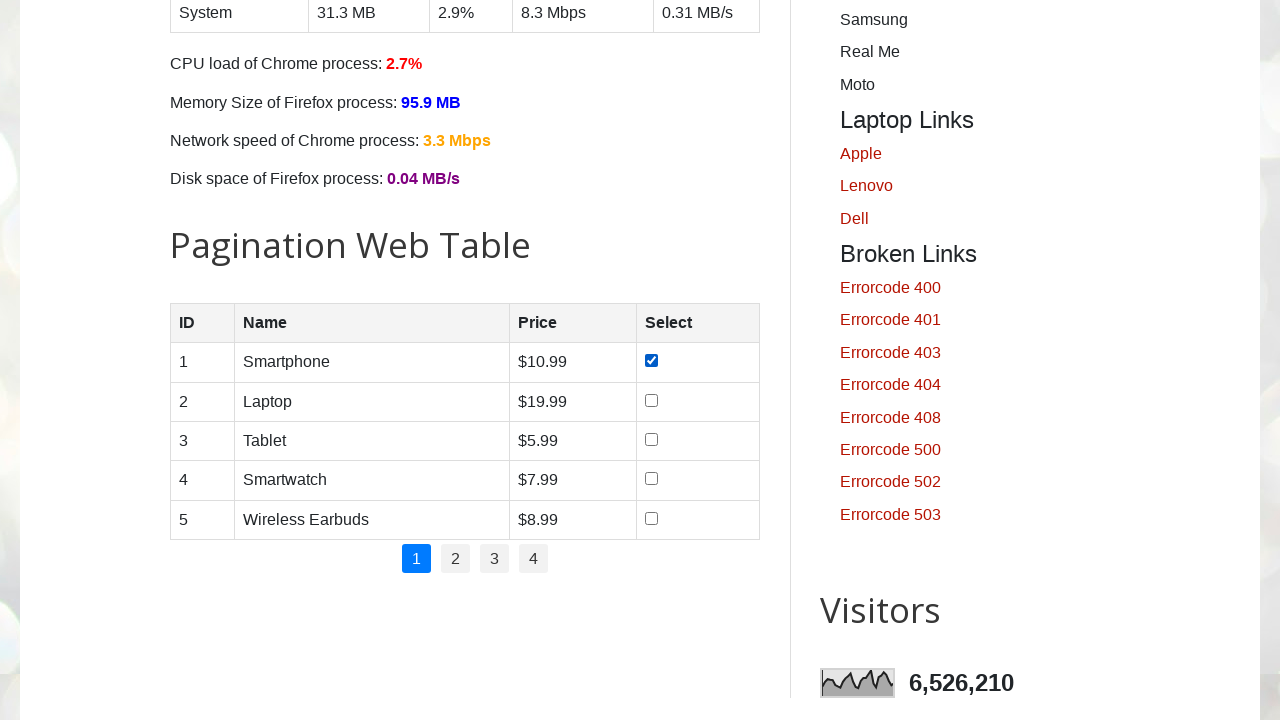

Retrieved product price from row 3: $5.99
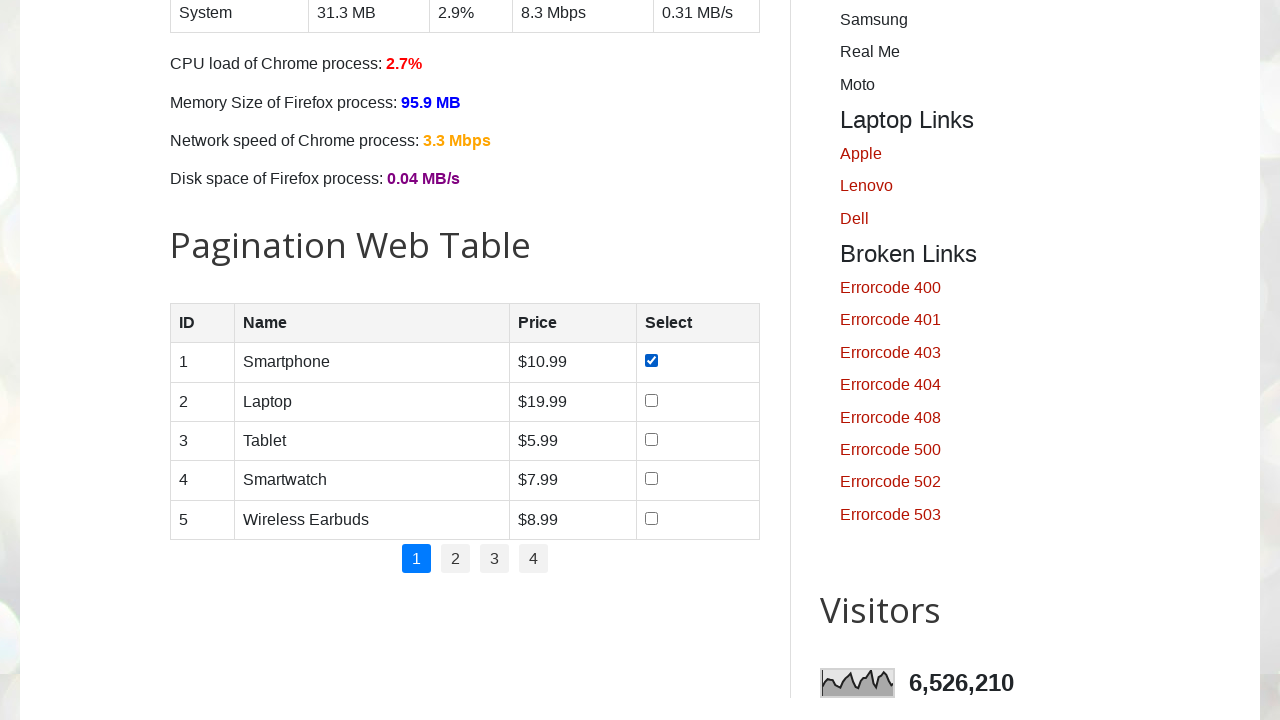

Retrieved product name from row 4: Smartwatch
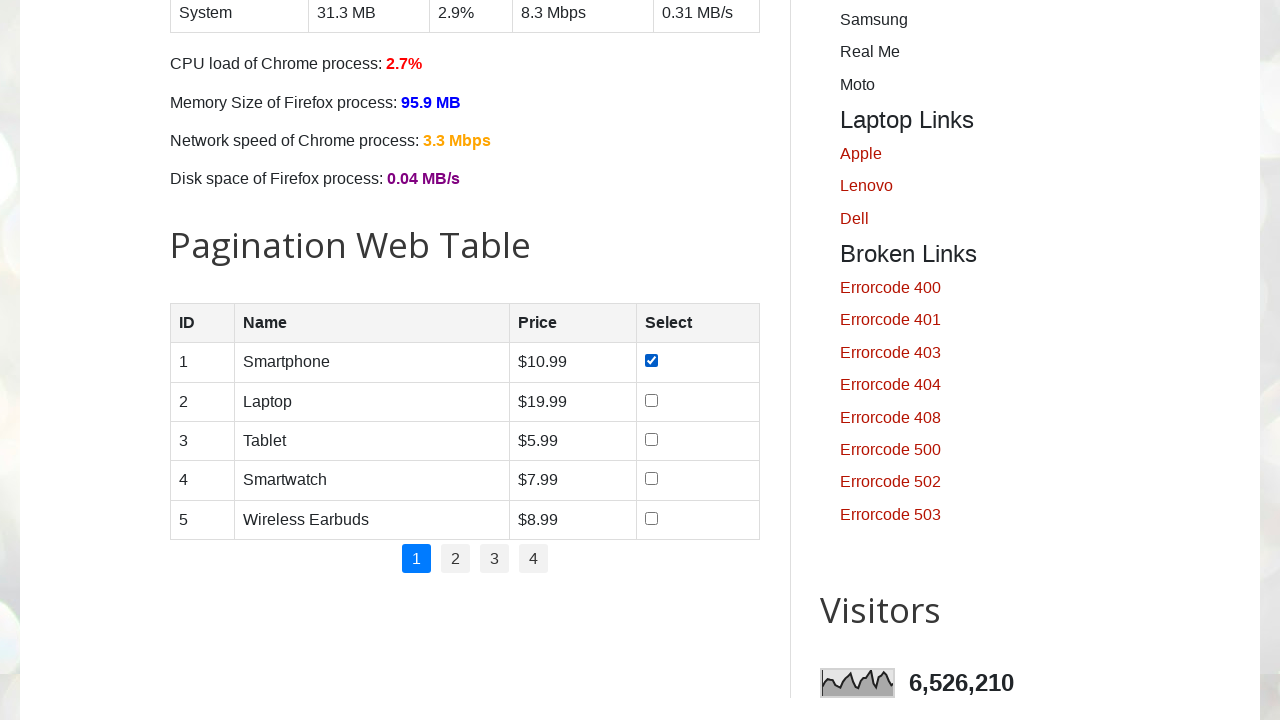

Retrieved product price from row 4: $7.99
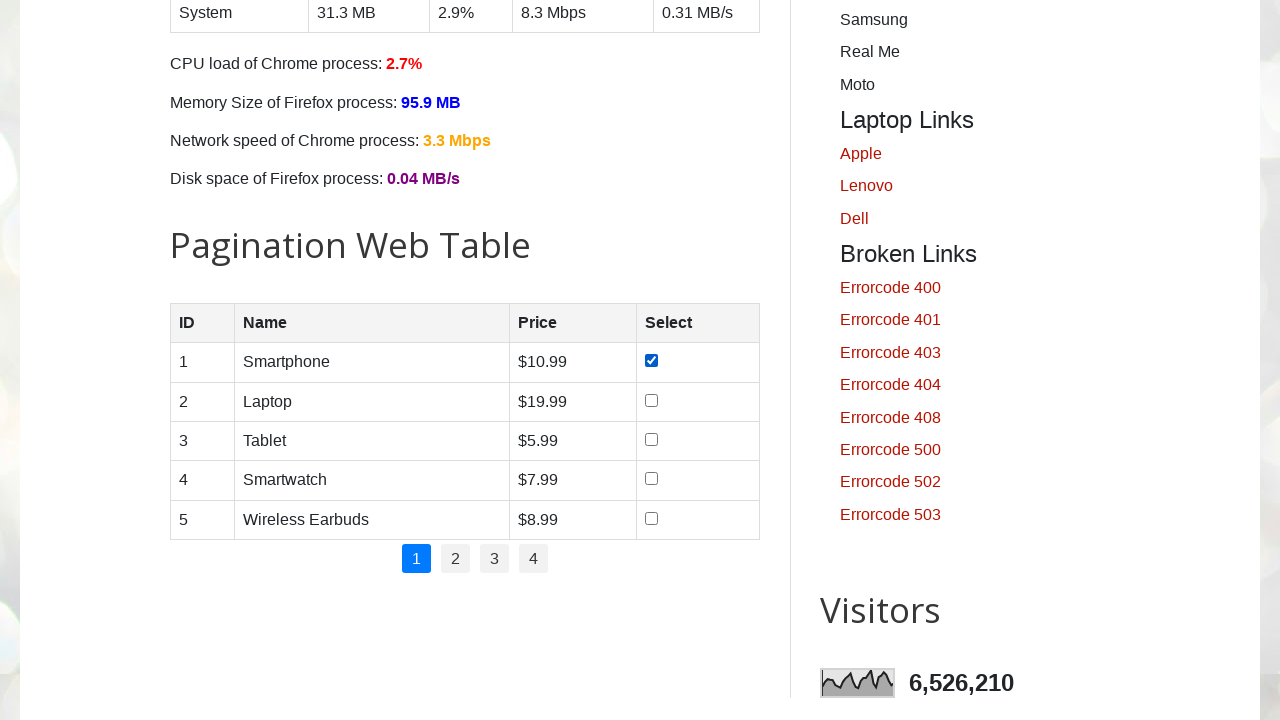

Checked checkbox for product 'Smartwatch' at price '$7.99' at (651, 479) on //table[@id='productTable']//tr[4]//td[4]//input
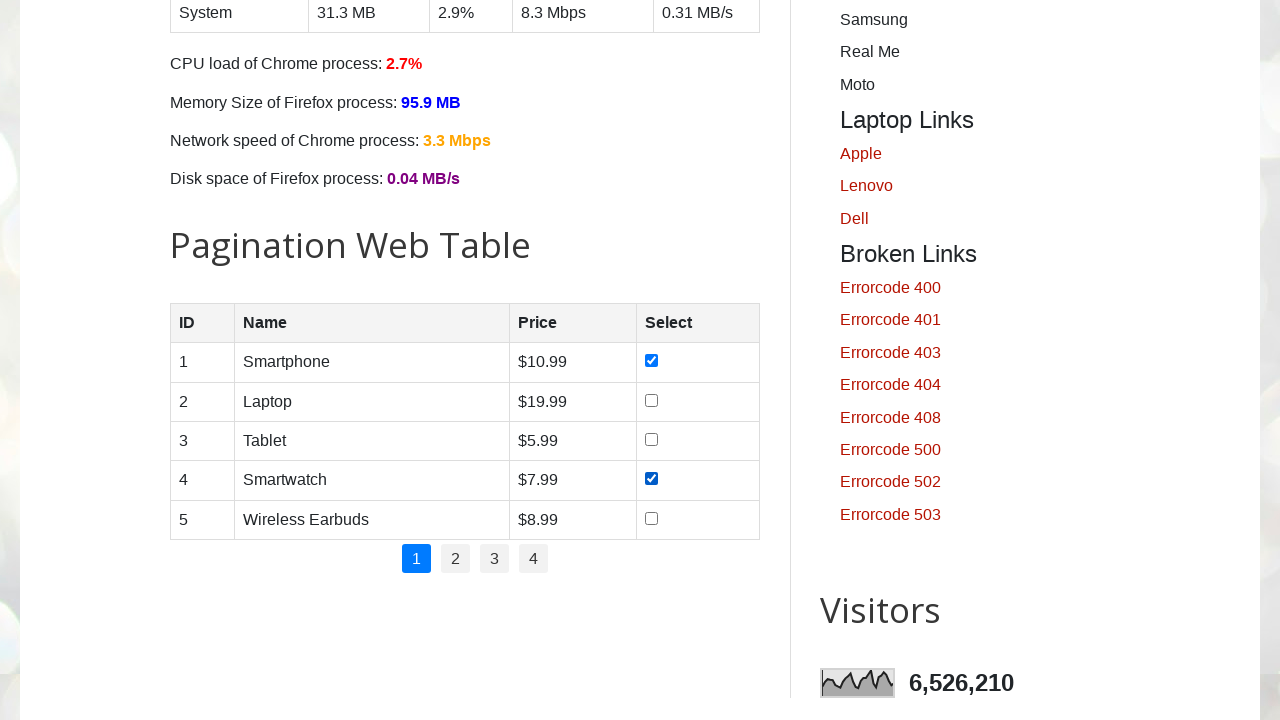

Retrieved product name from row 5: Wireless Earbuds
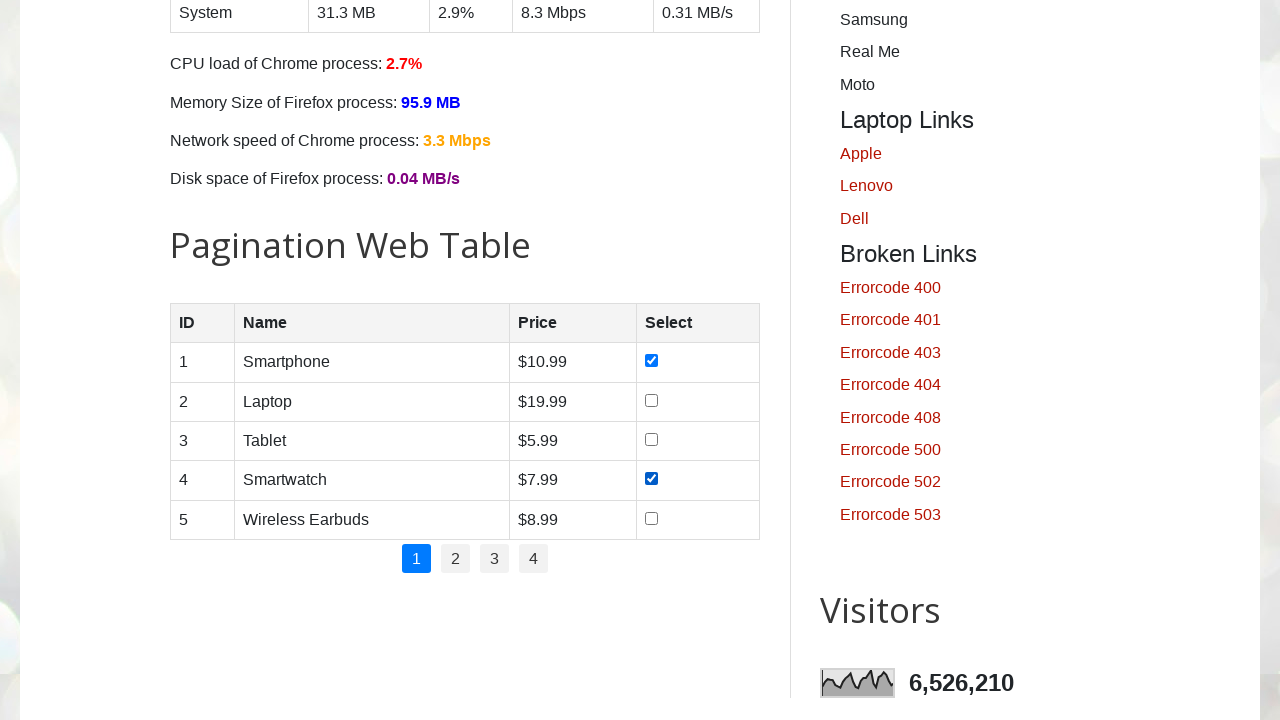

Retrieved product price from row 5: $8.99
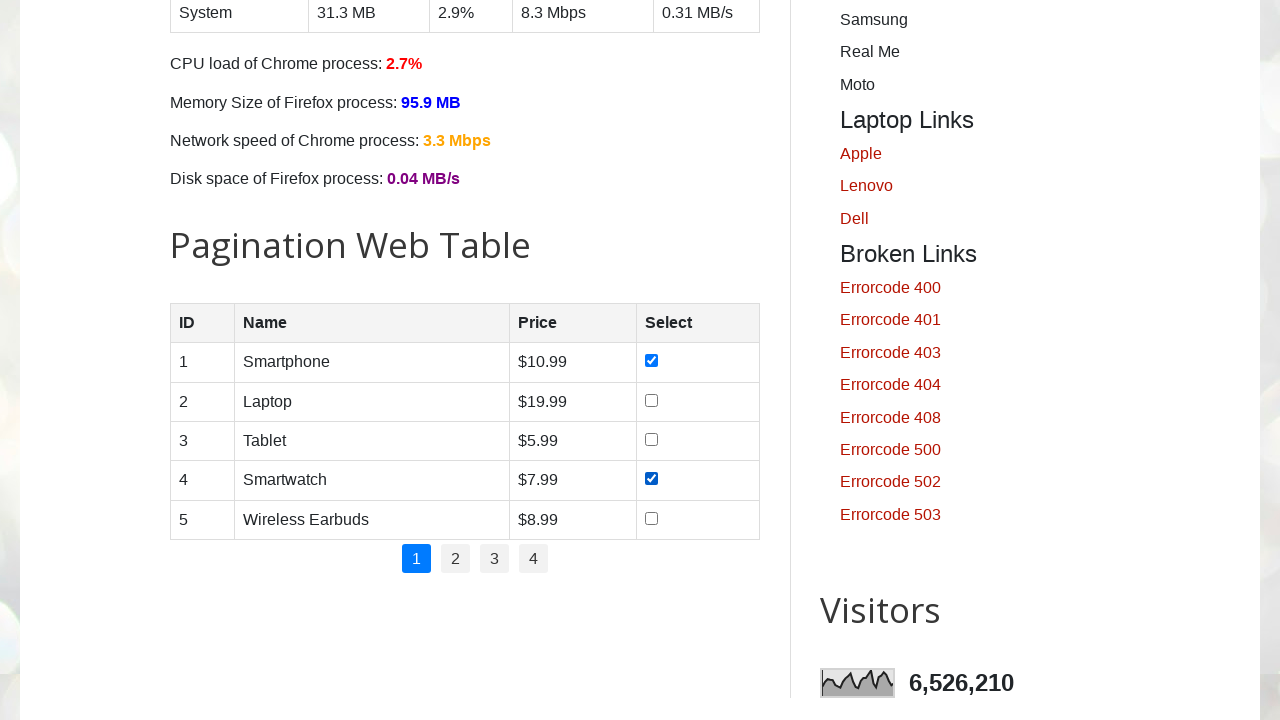

Clicked pagination link for page 2 at (456, 559) on //ul[@id='pagination']//li[2]//a
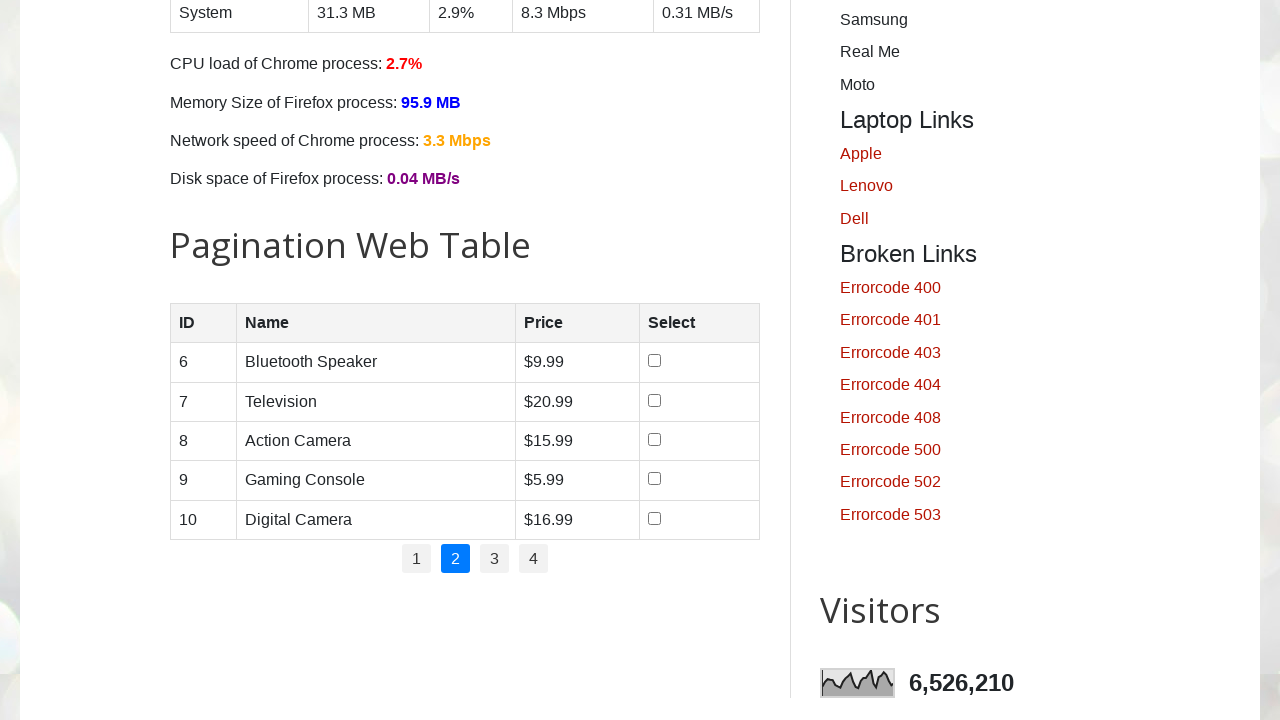

Waited 500ms for page content to update
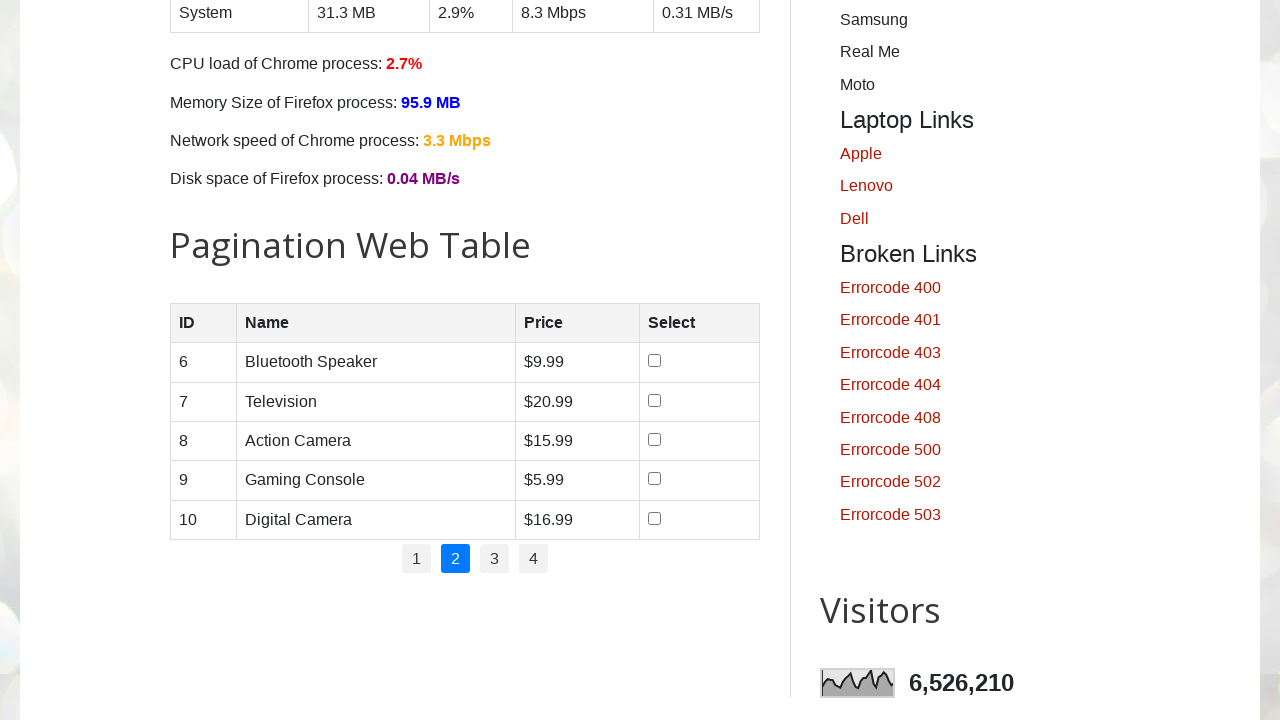

Retrieved product name from row 1: Bluetooth Speaker
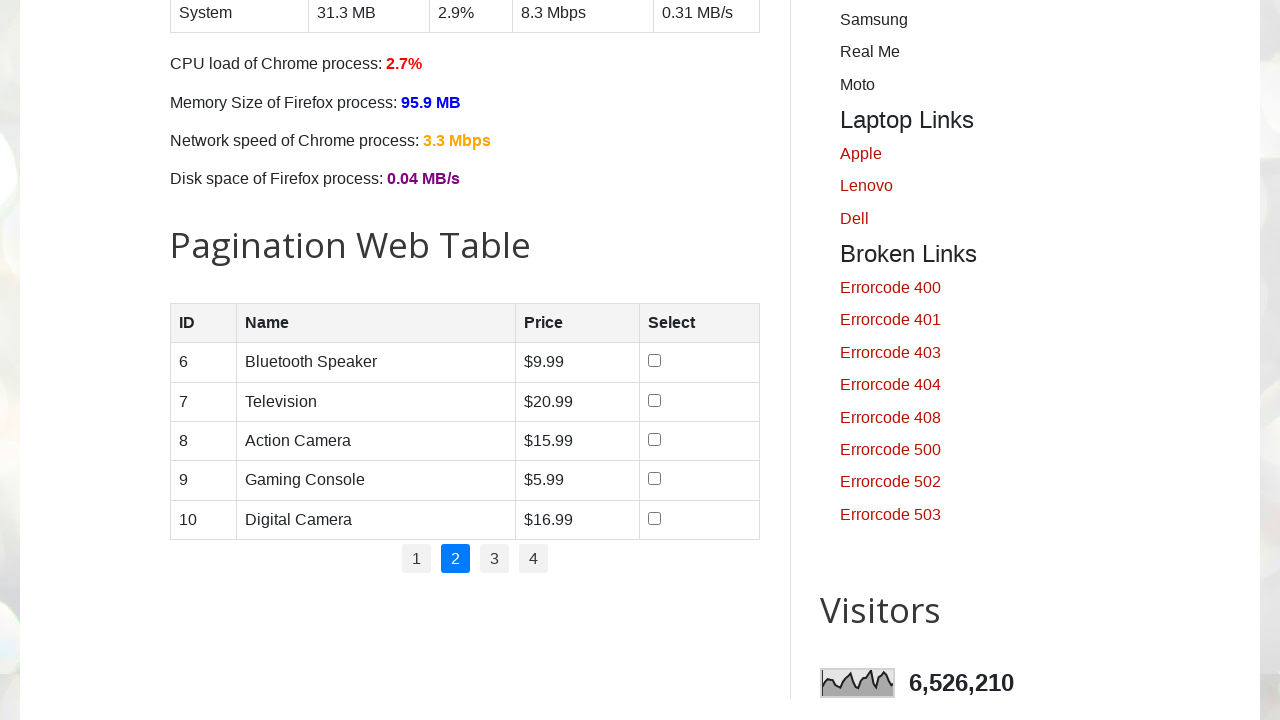

Retrieved product price from row 1: $9.99
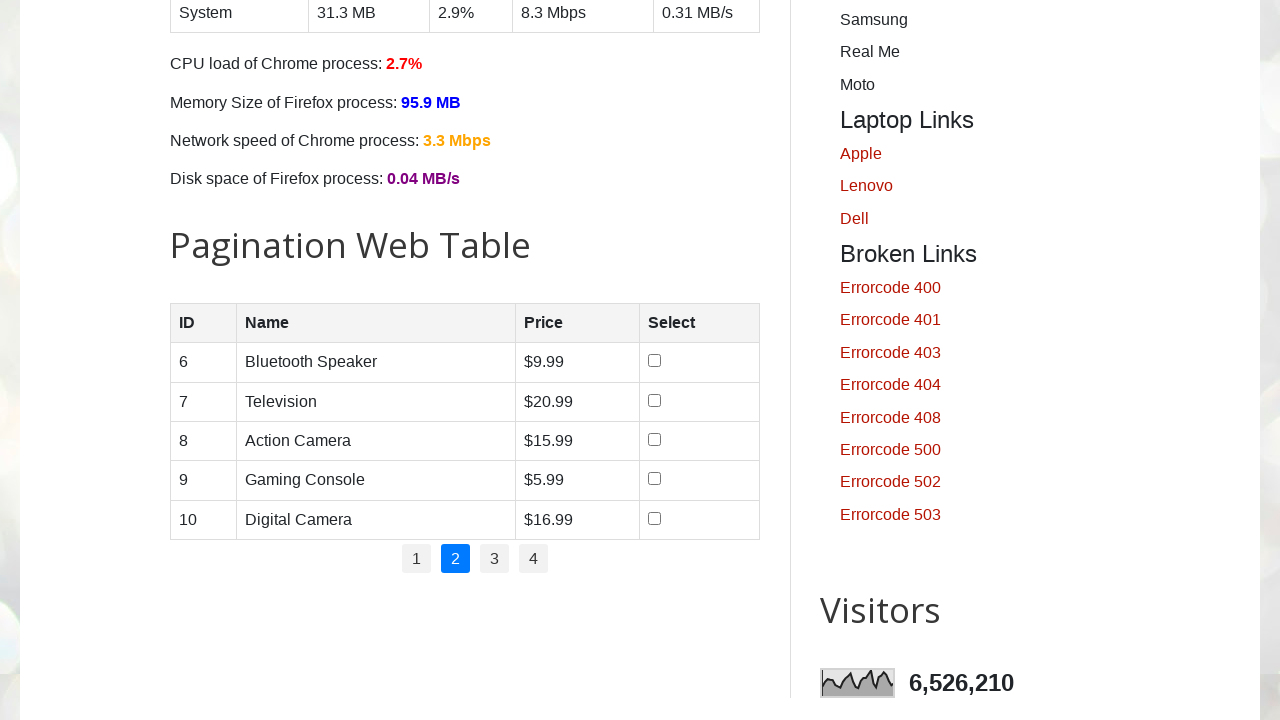

Retrieved product name from row 2: Television
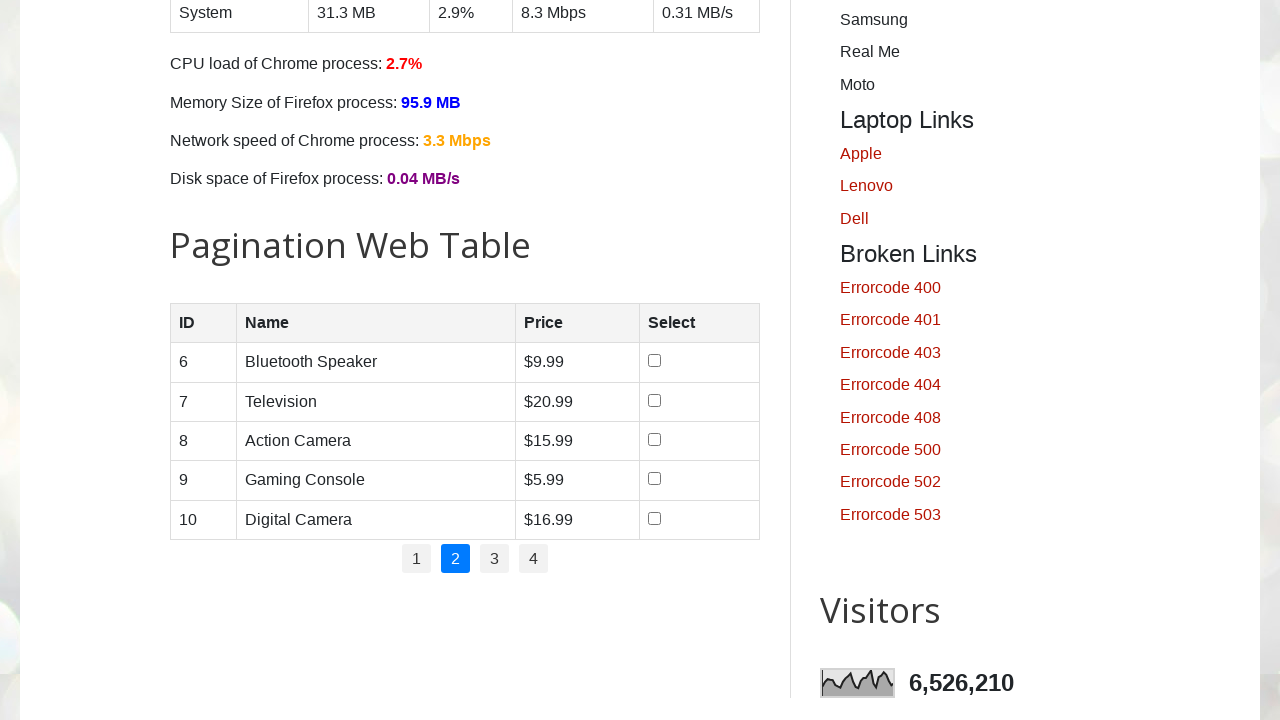

Retrieved product price from row 2: $20.99
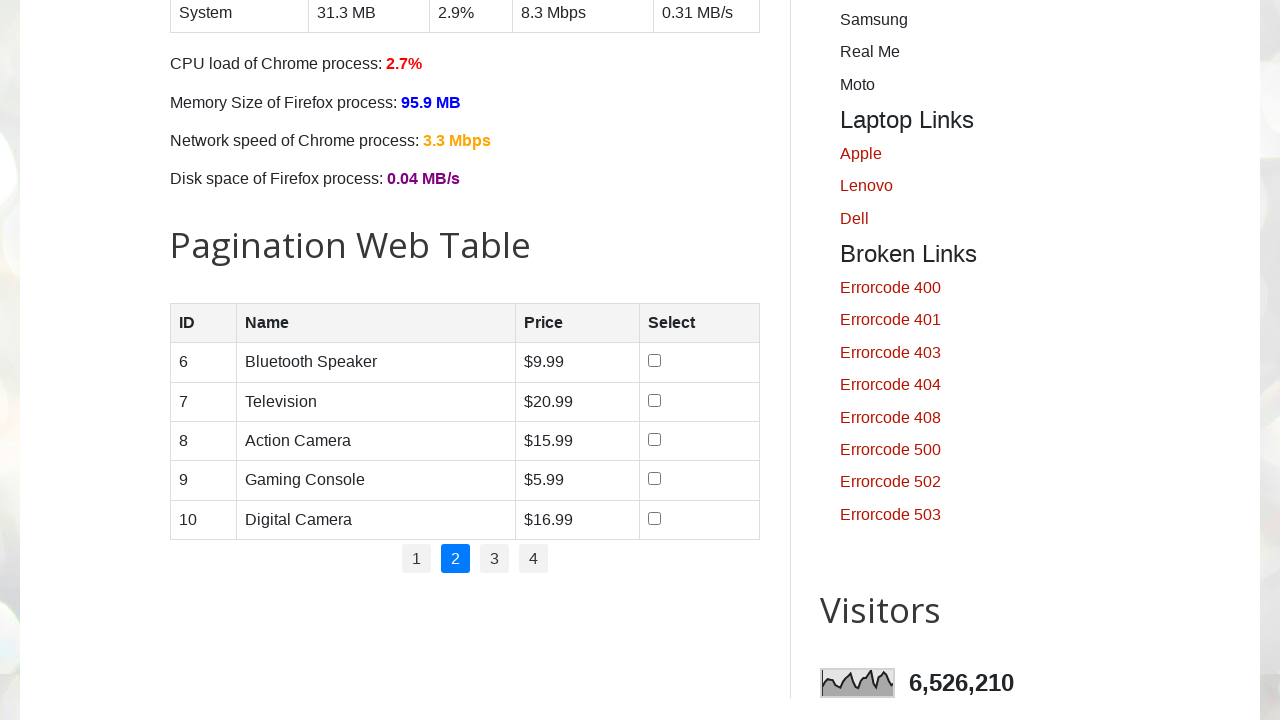

Checked checkbox for product 'Television' at price '$20.99' at (654, 400) on //table[@id='productTable']//tr[2]//td[4]//input
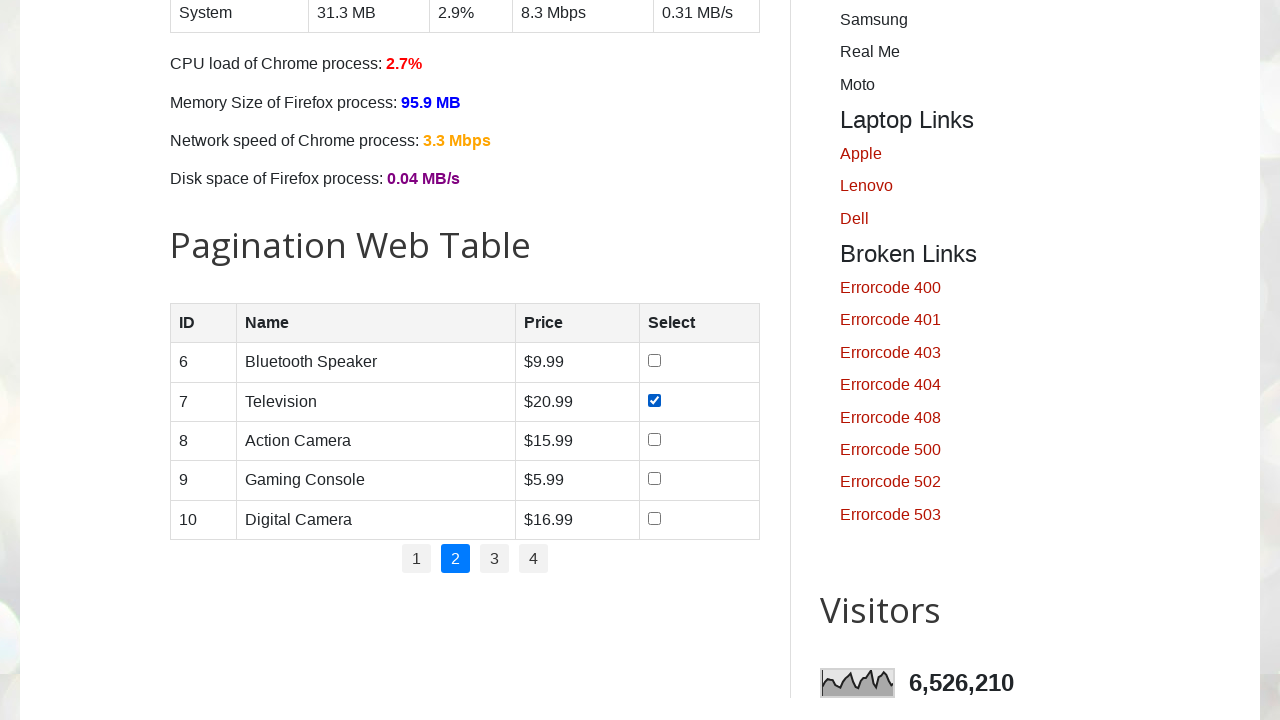

Retrieved product name from row 3: Action Camera
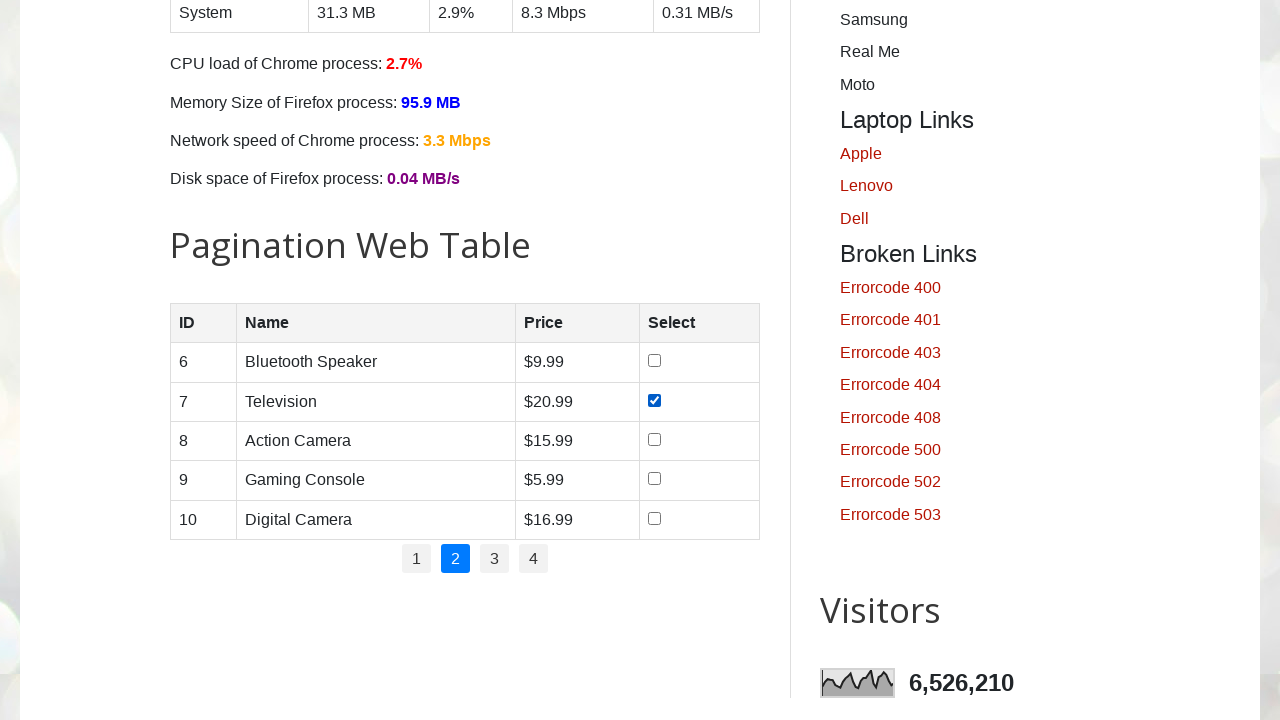

Retrieved product price from row 3: $15.99
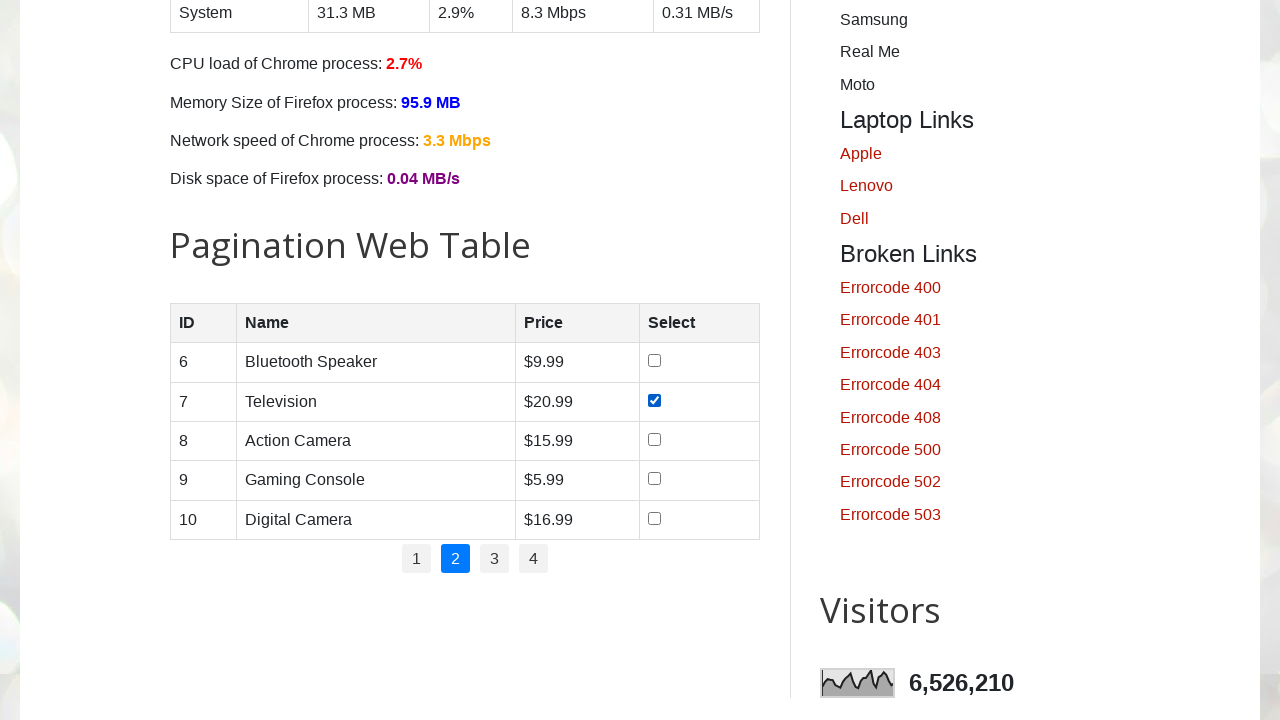

Retrieved product name from row 4: Gaming Console
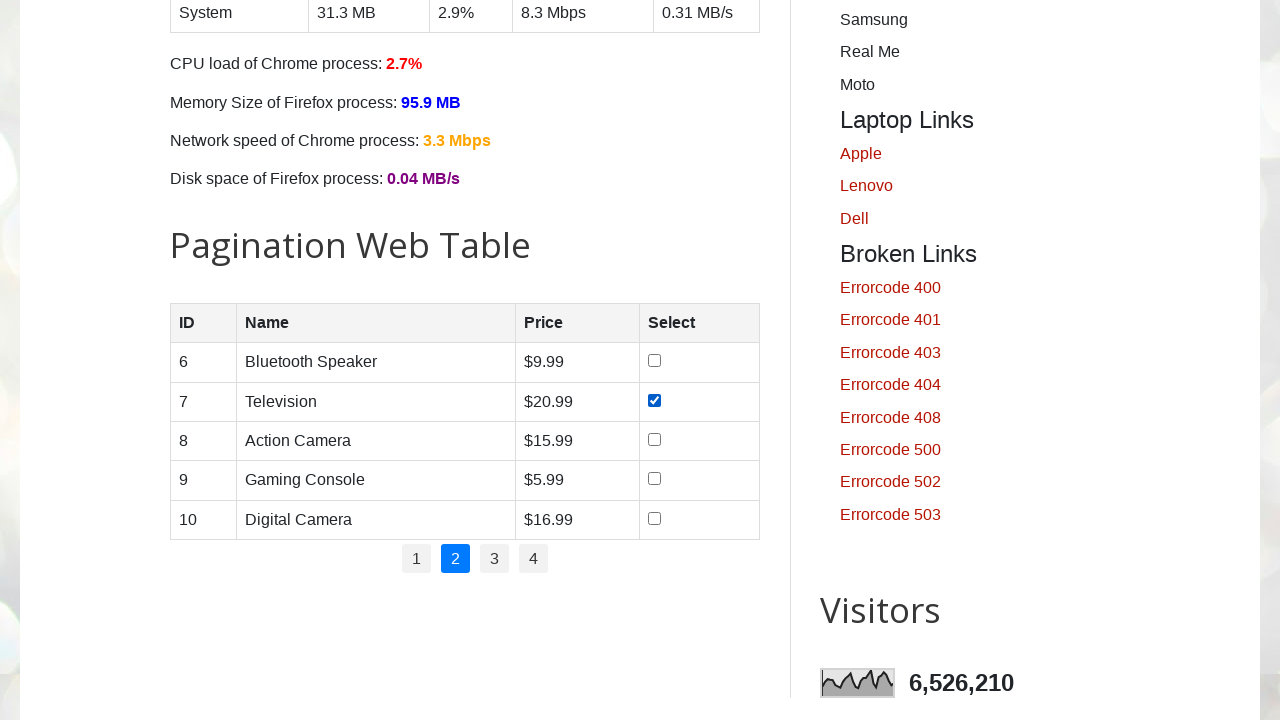

Retrieved product price from row 4: $5.99
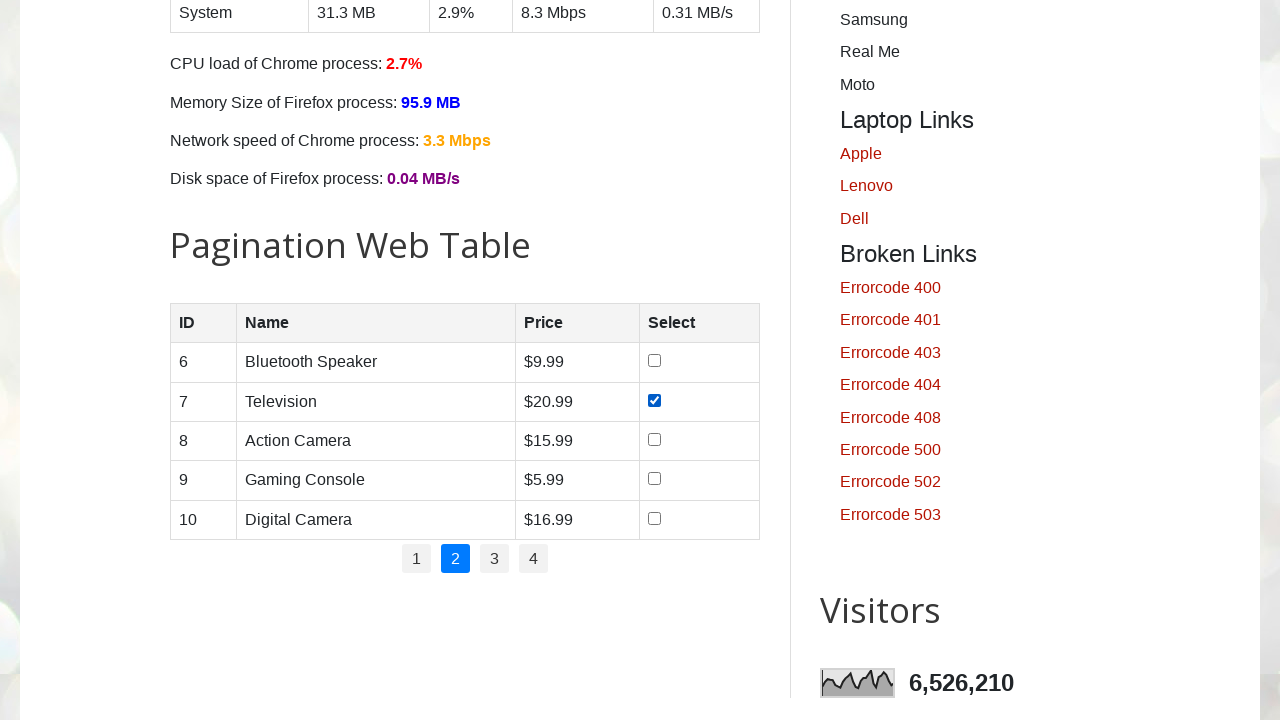

Retrieved product name from row 5: Digital Camera
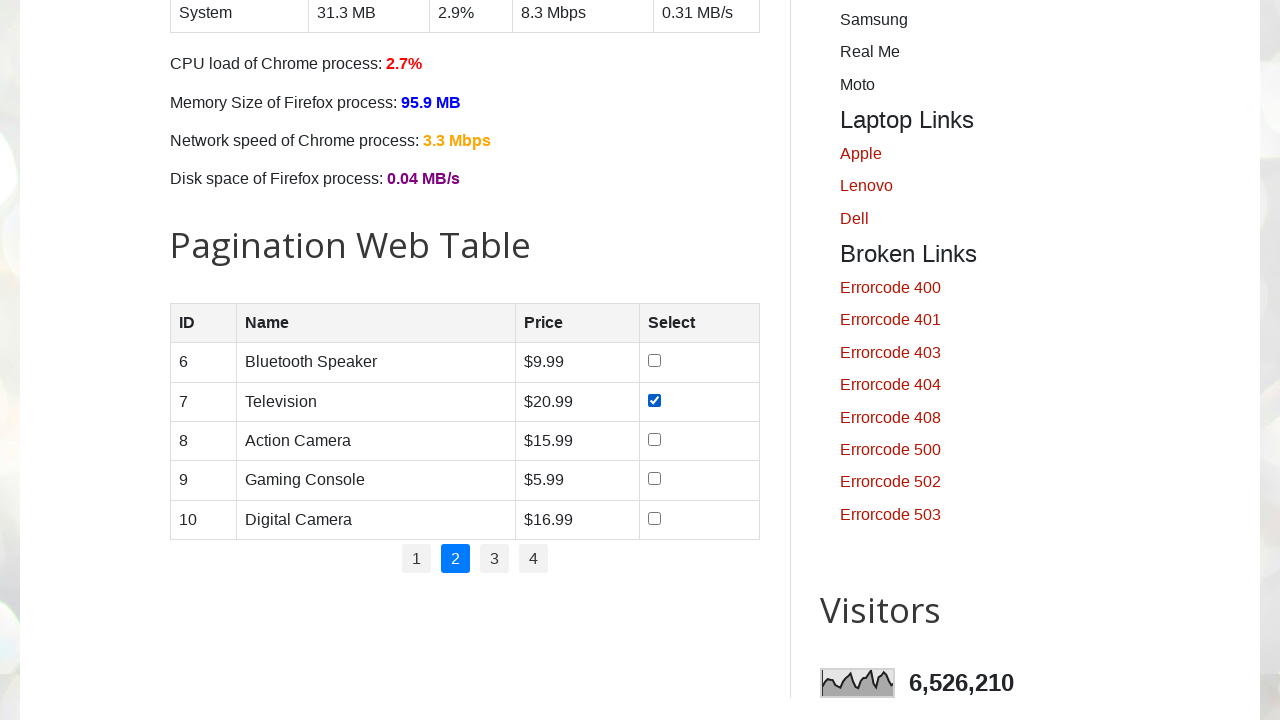

Retrieved product price from row 5: $16.99
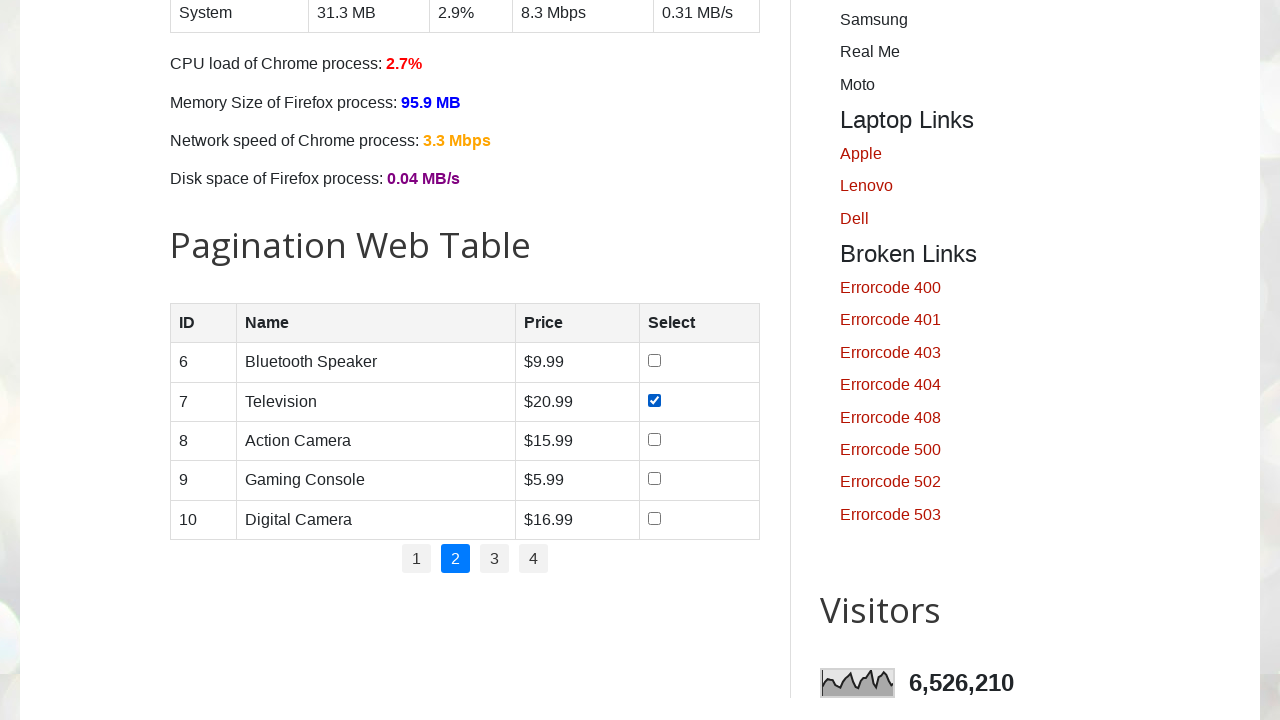

Clicked pagination link for page 3 at (494, 559) on //ul[@id='pagination']//li[3]//a
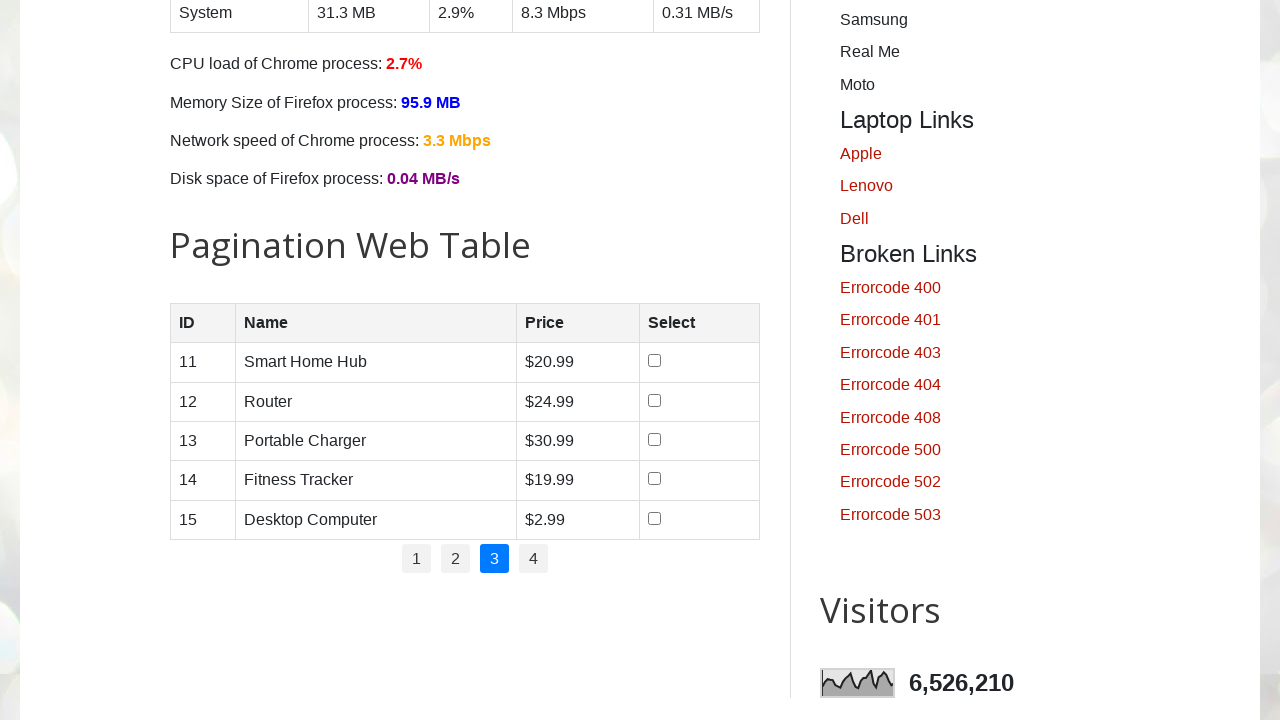

Waited 500ms for page content to update
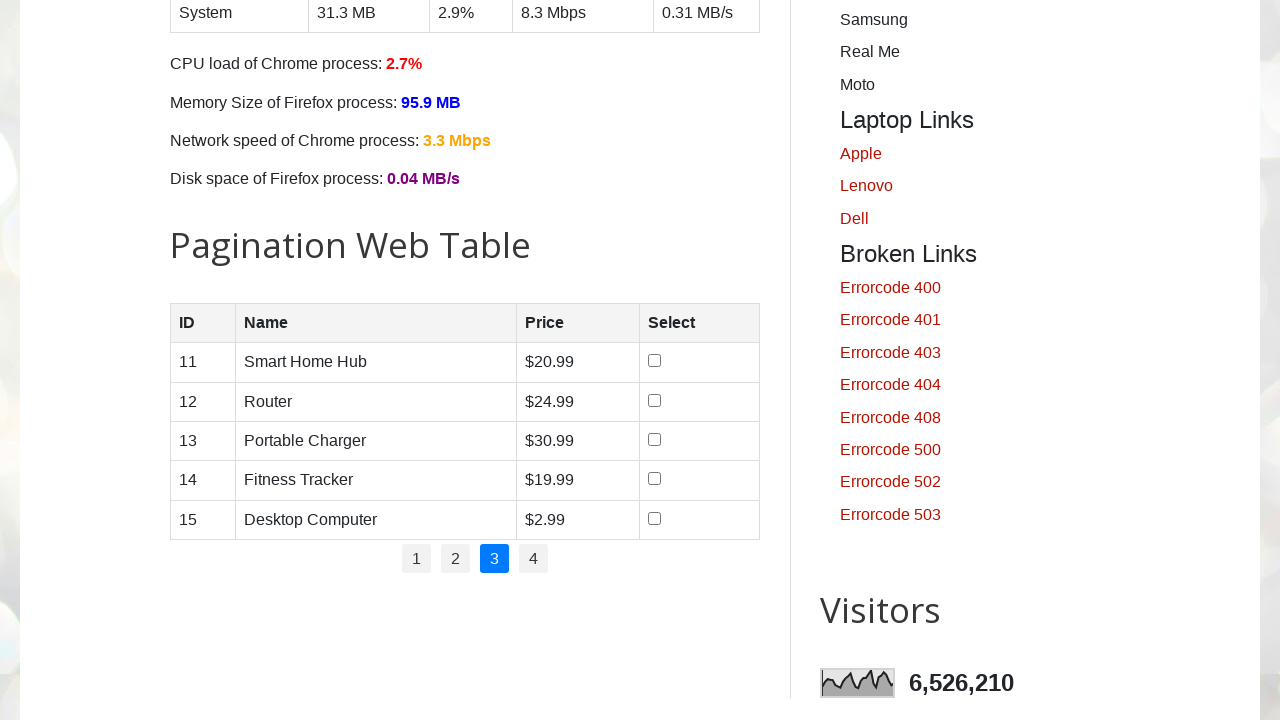

Retrieved product name from row 1: Smart Home Hub
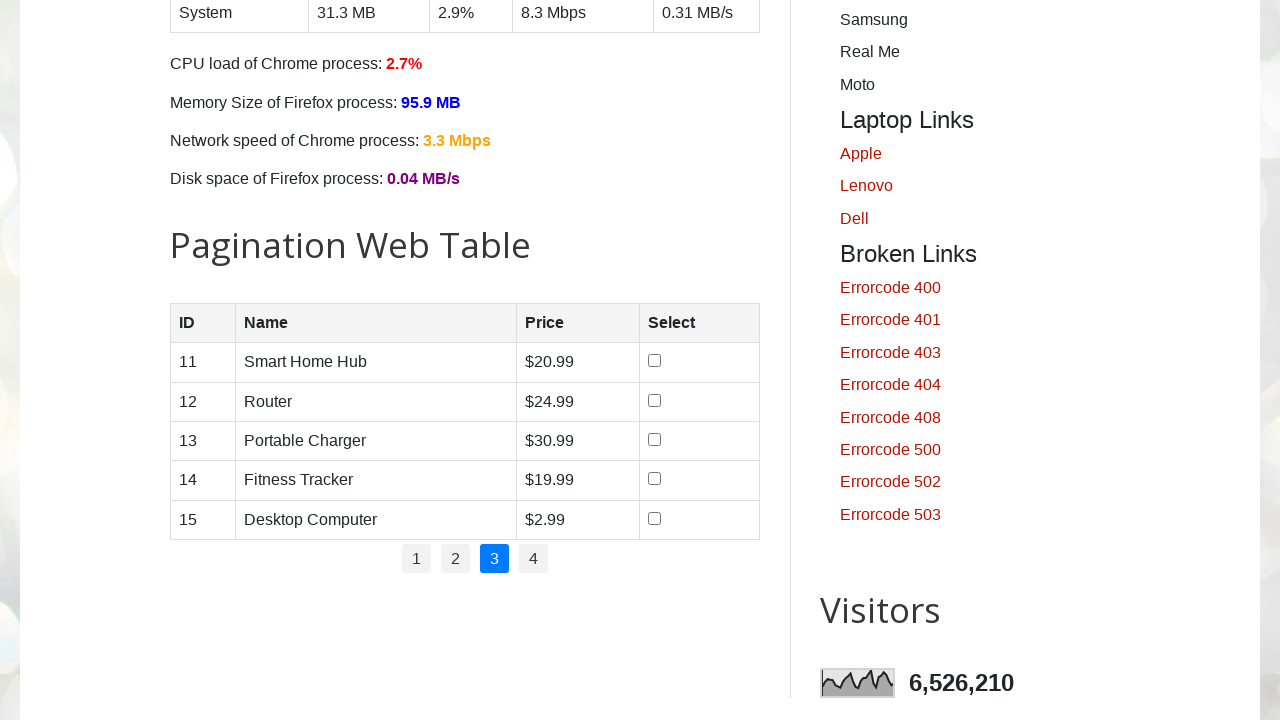

Retrieved product price from row 1: $20.99
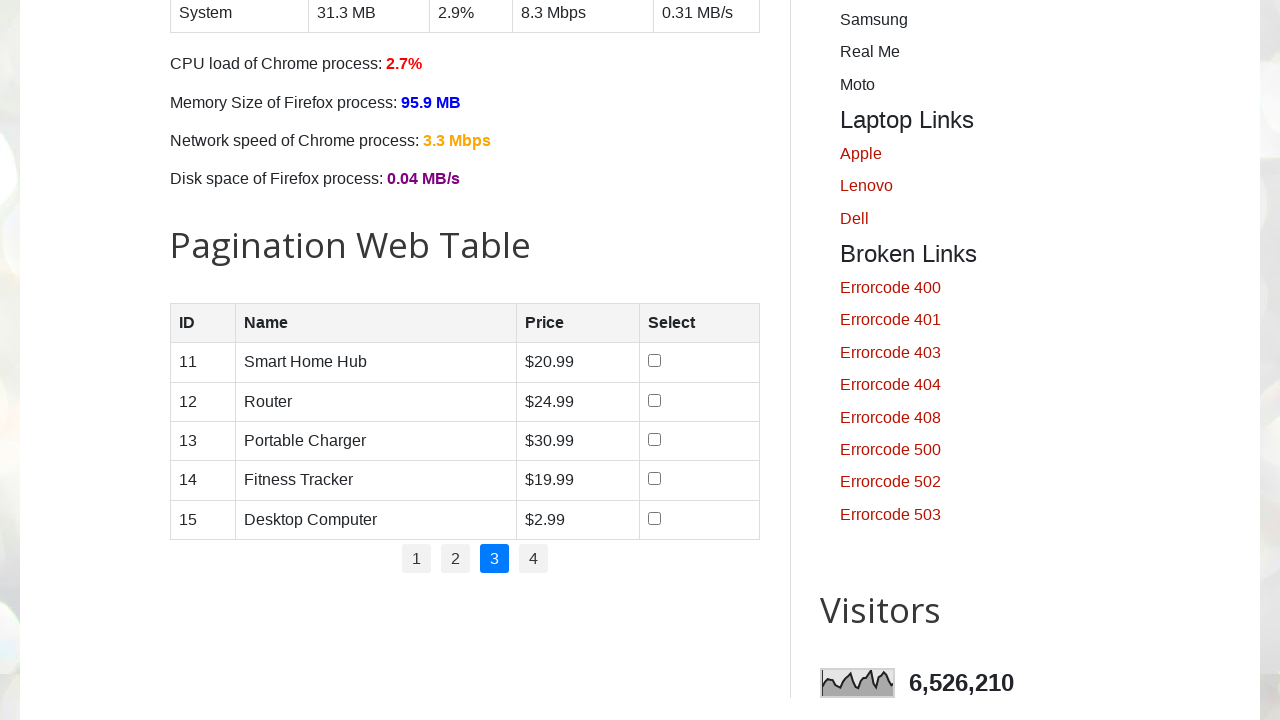

Retrieved product name from row 2: Router
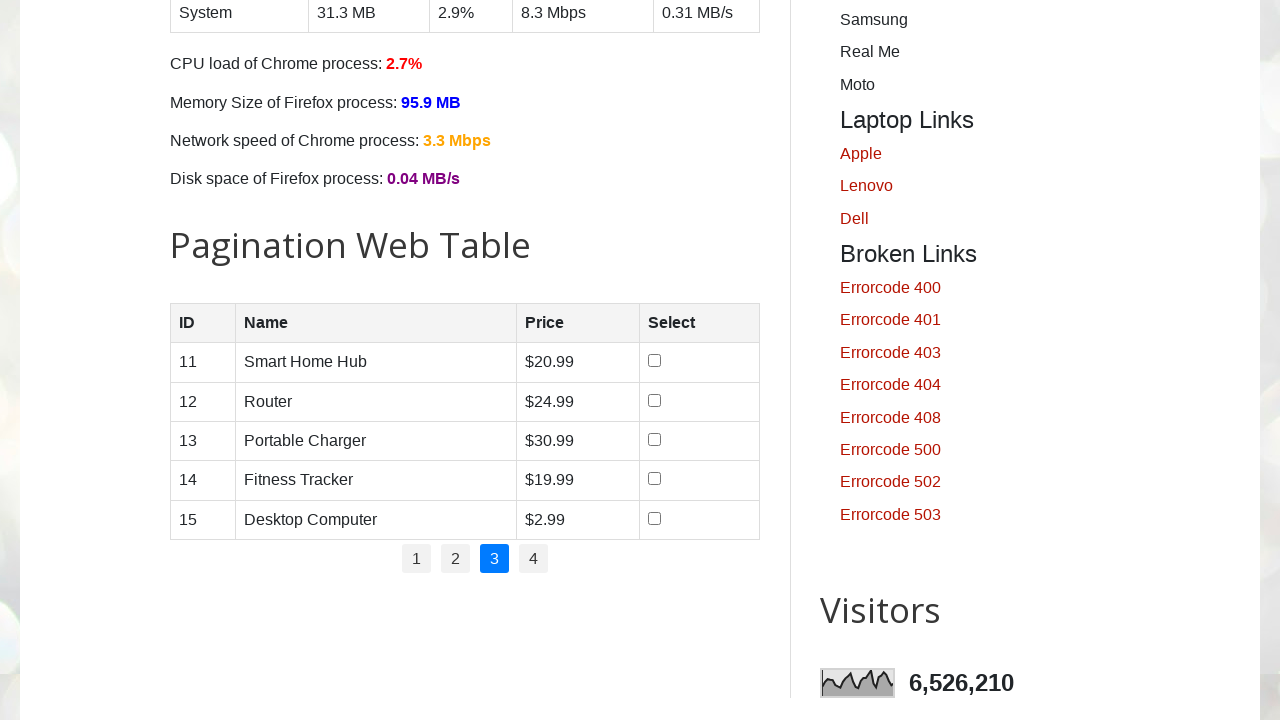

Retrieved product price from row 2: $24.99
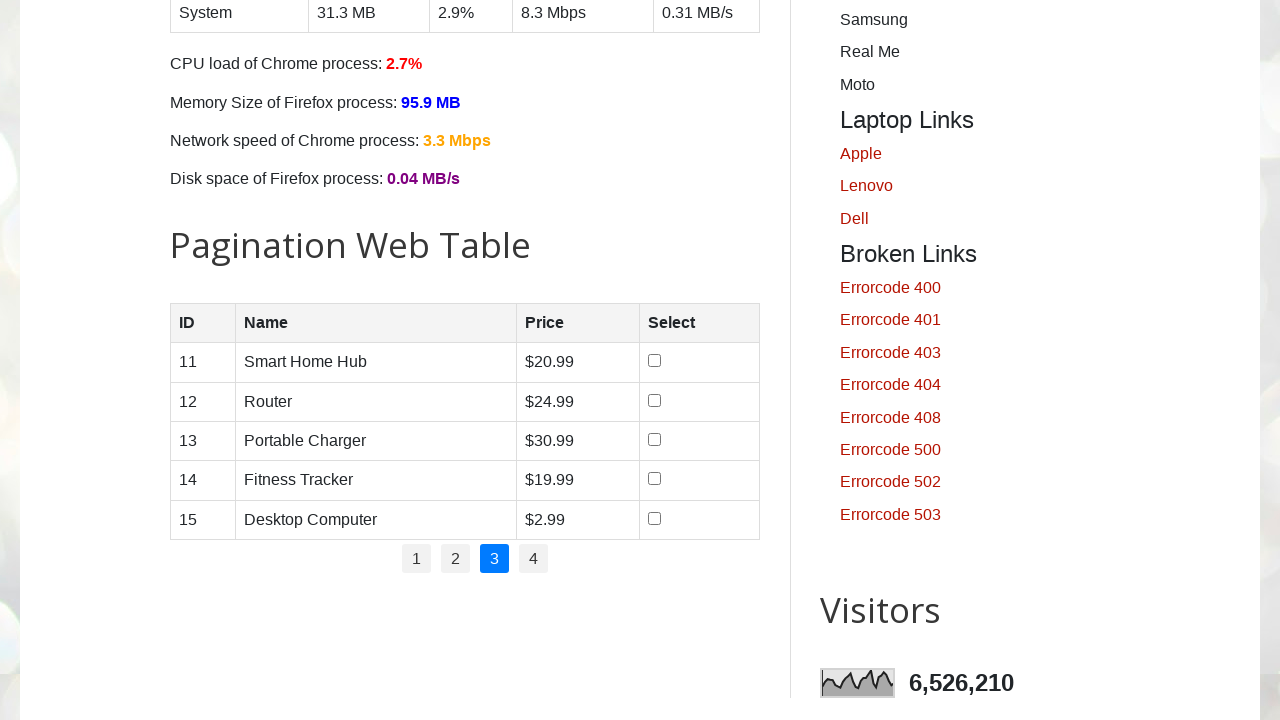

Checked checkbox for product 'Router' at price '$24.99' at (655, 400) on //table[@id='productTable']//tr[2]//td[4]//input
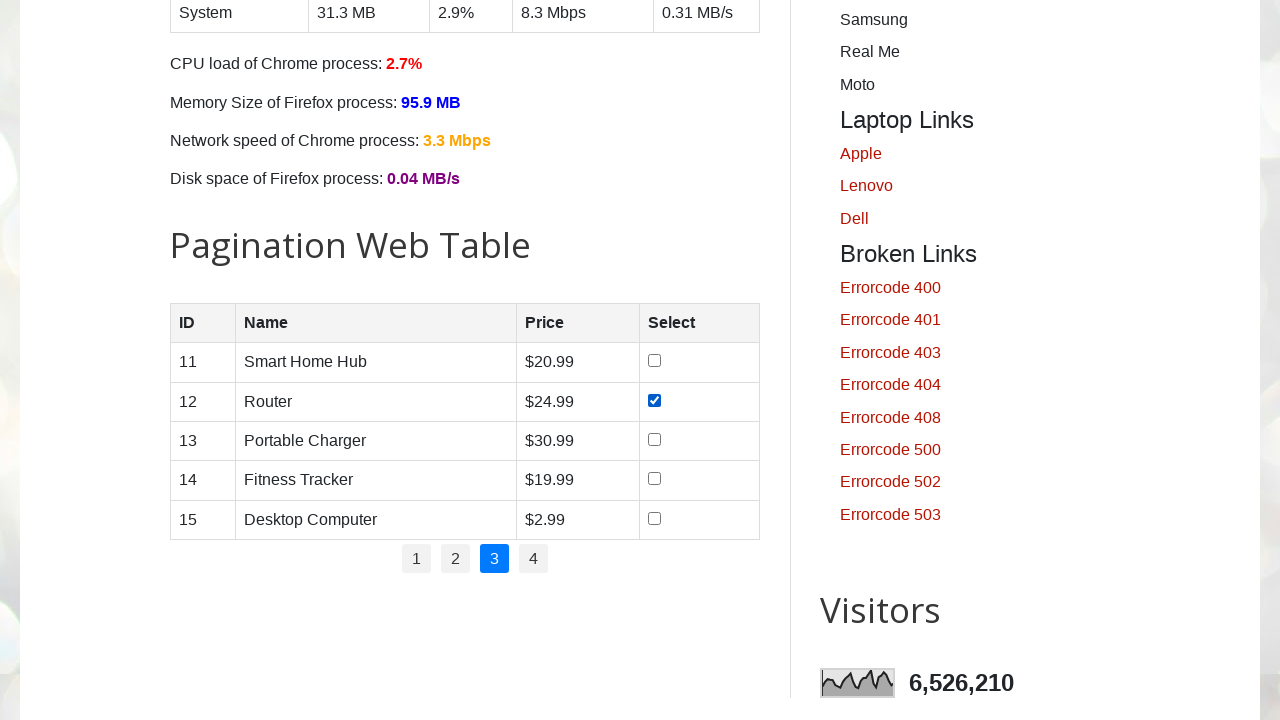

Retrieved product name from row 3: Portable Charger
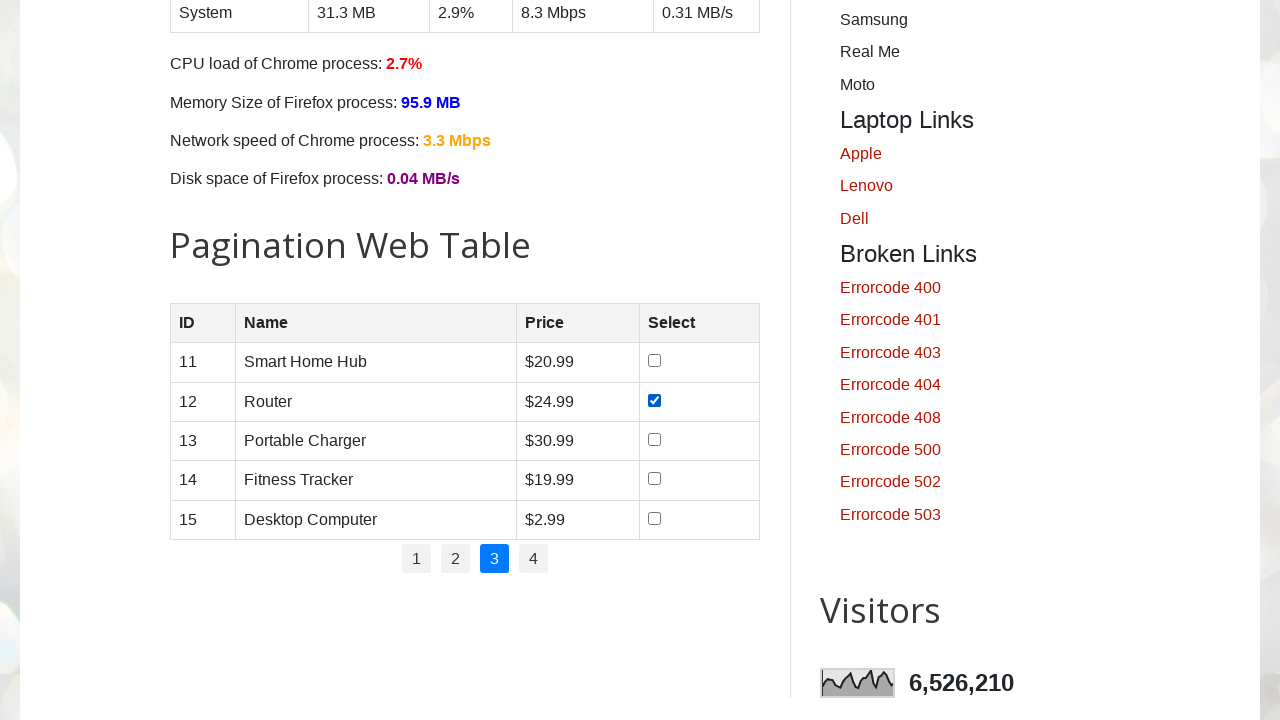

Retrieved product price from row 3: $30.99
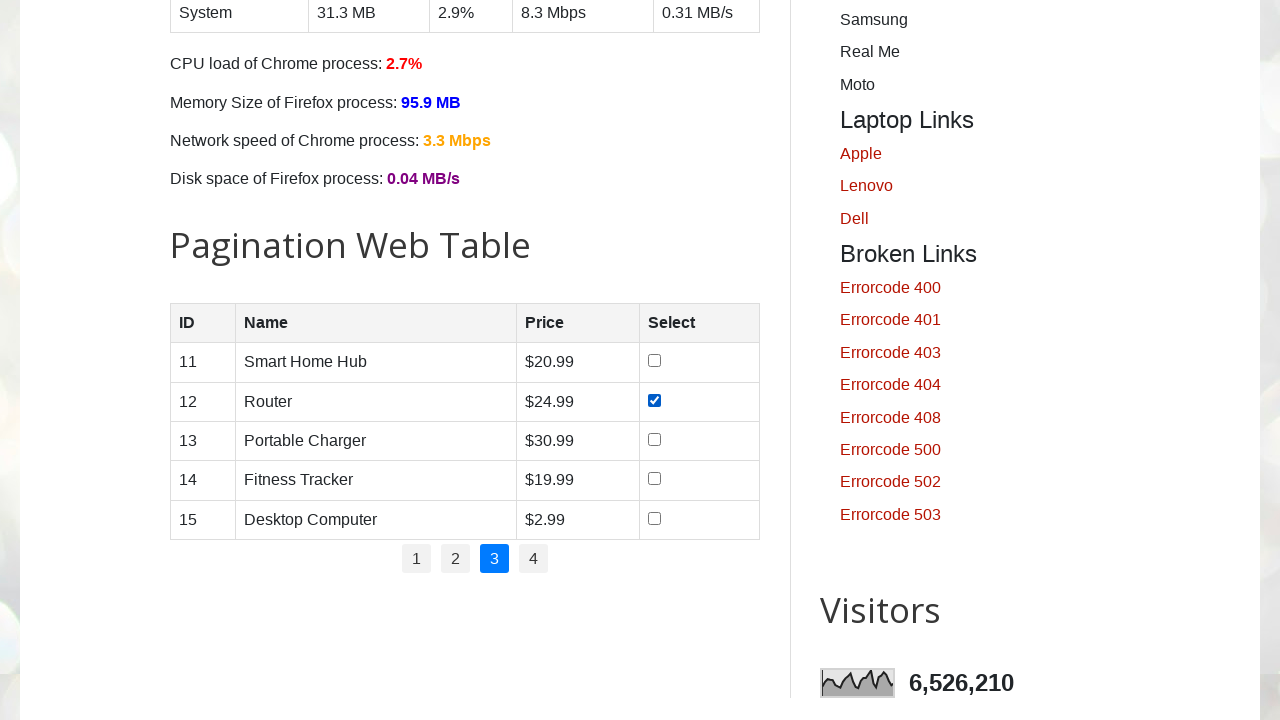

Retrieved product name from row 4: Fitness Tracker
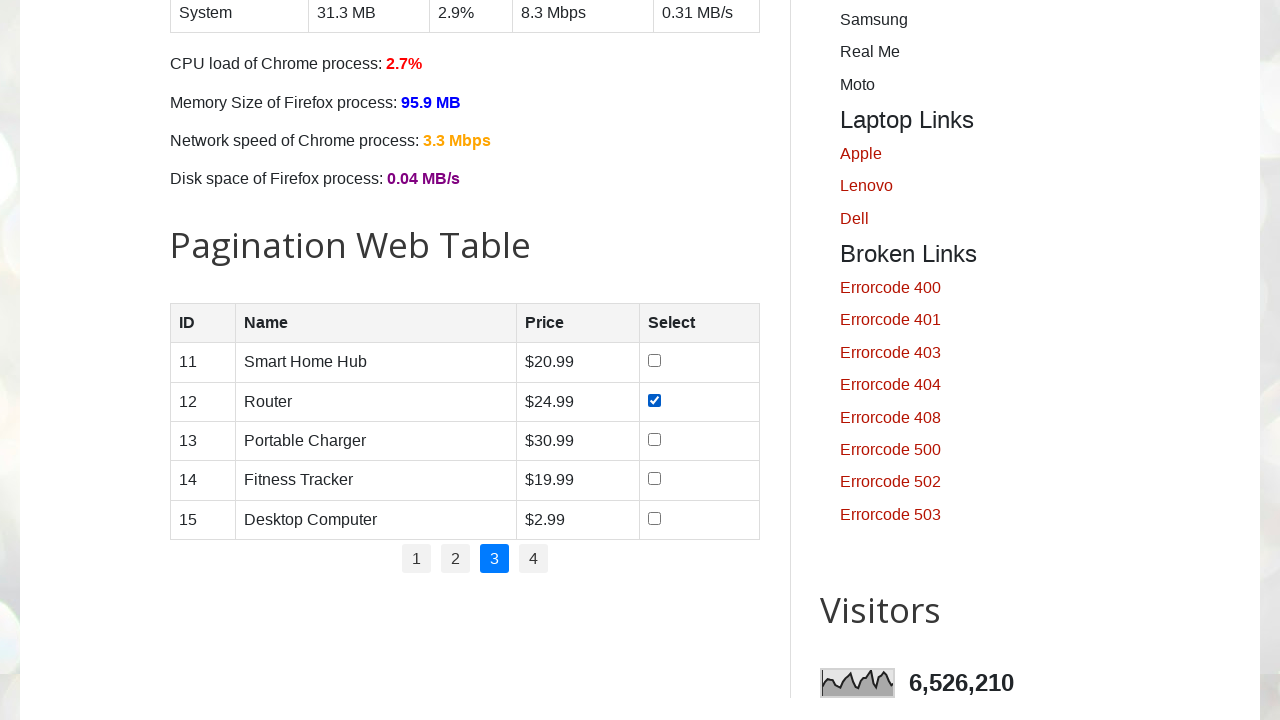

Retrieved product price from row 4: $19.99
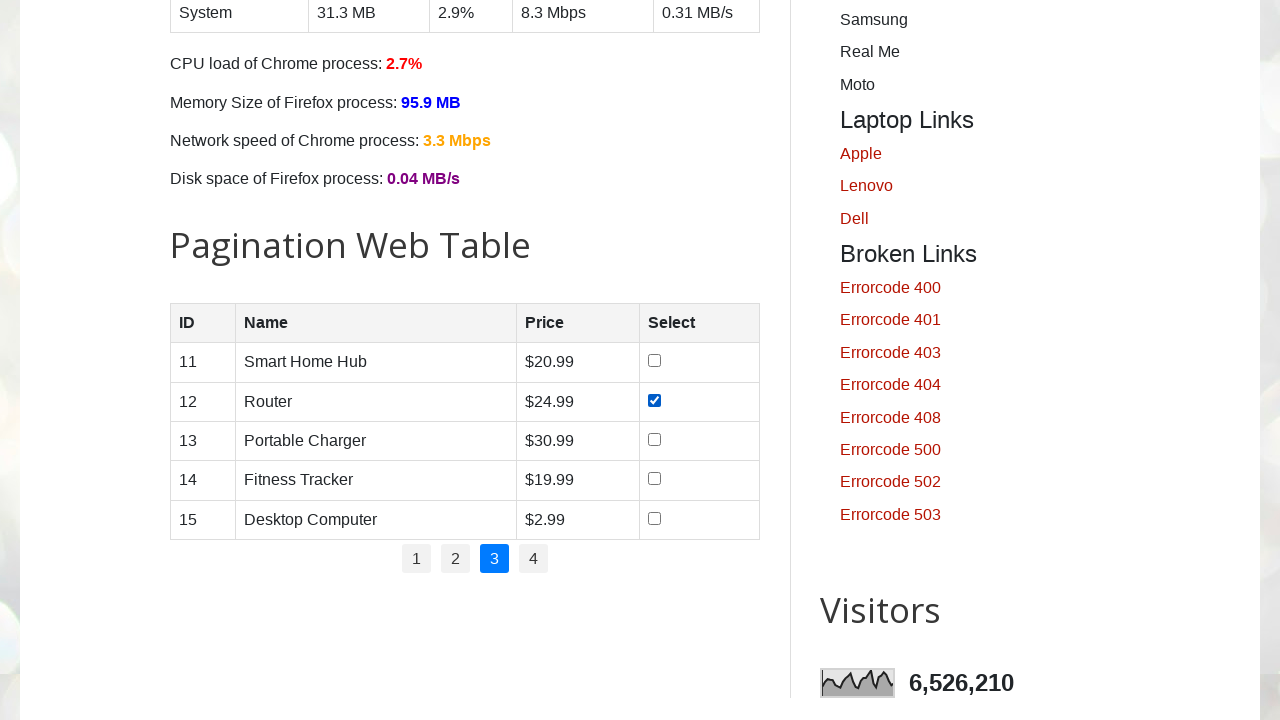

Retrieved product name from row 5: Desktop Computer
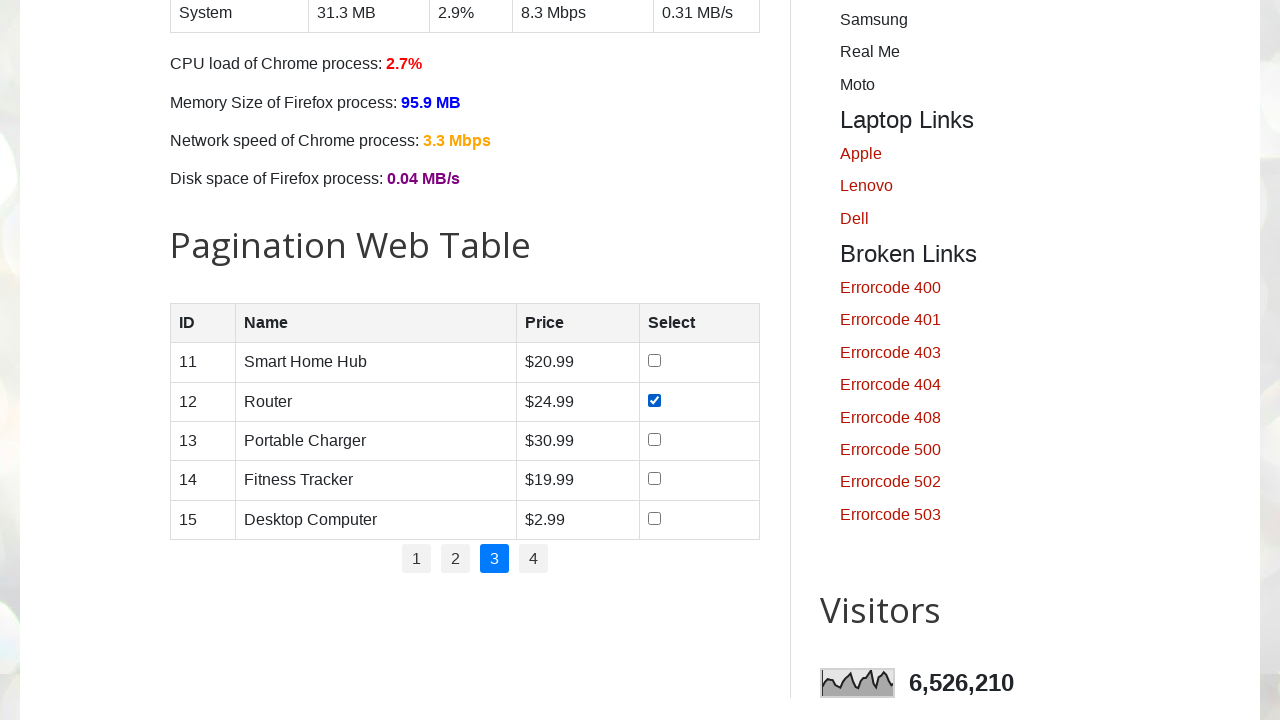

Retrieved product price from row 5: $2.99
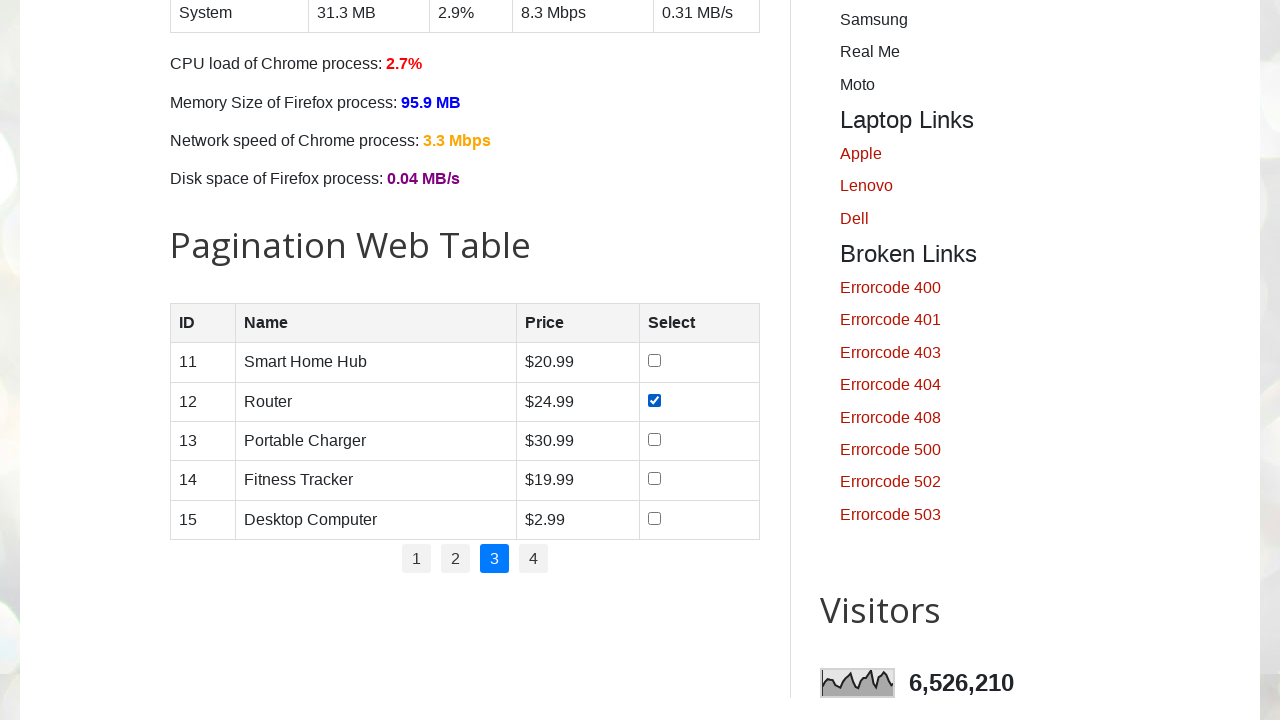

Clicked pagination link for page 4 at (534, 559) on //ul[@id='pagination']//li[4]//a
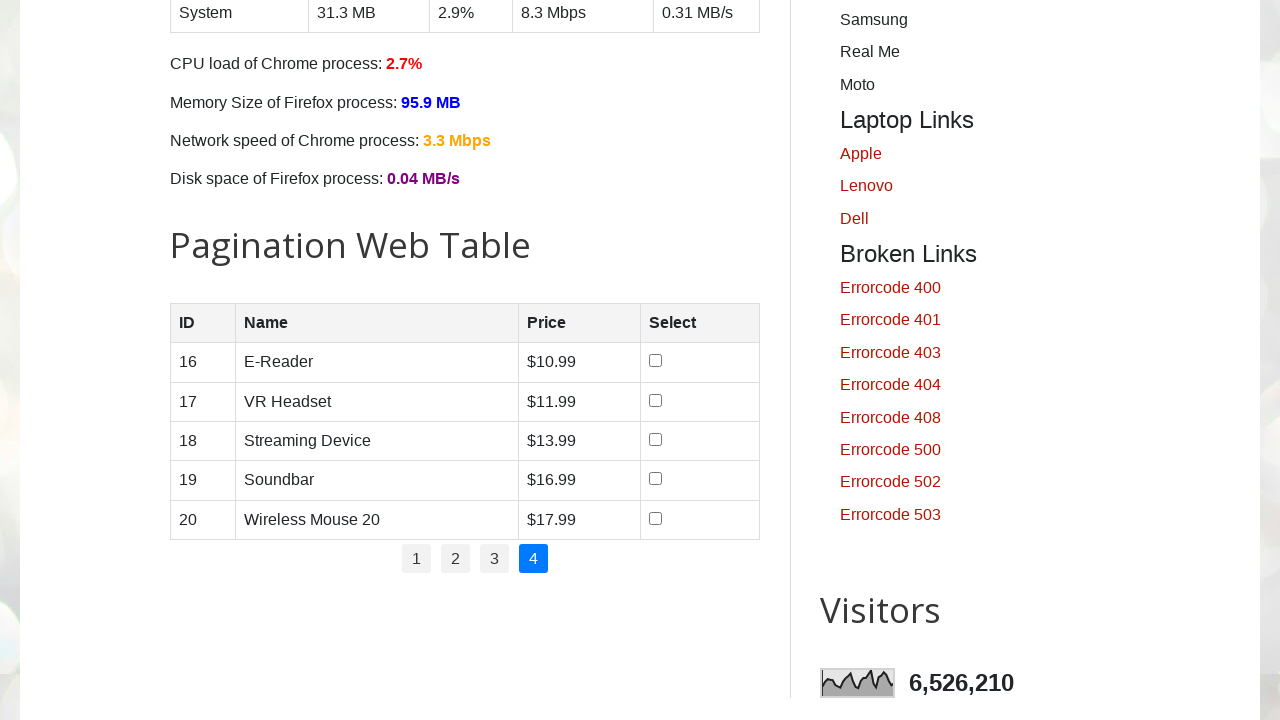

Waited 500ms for page content to update
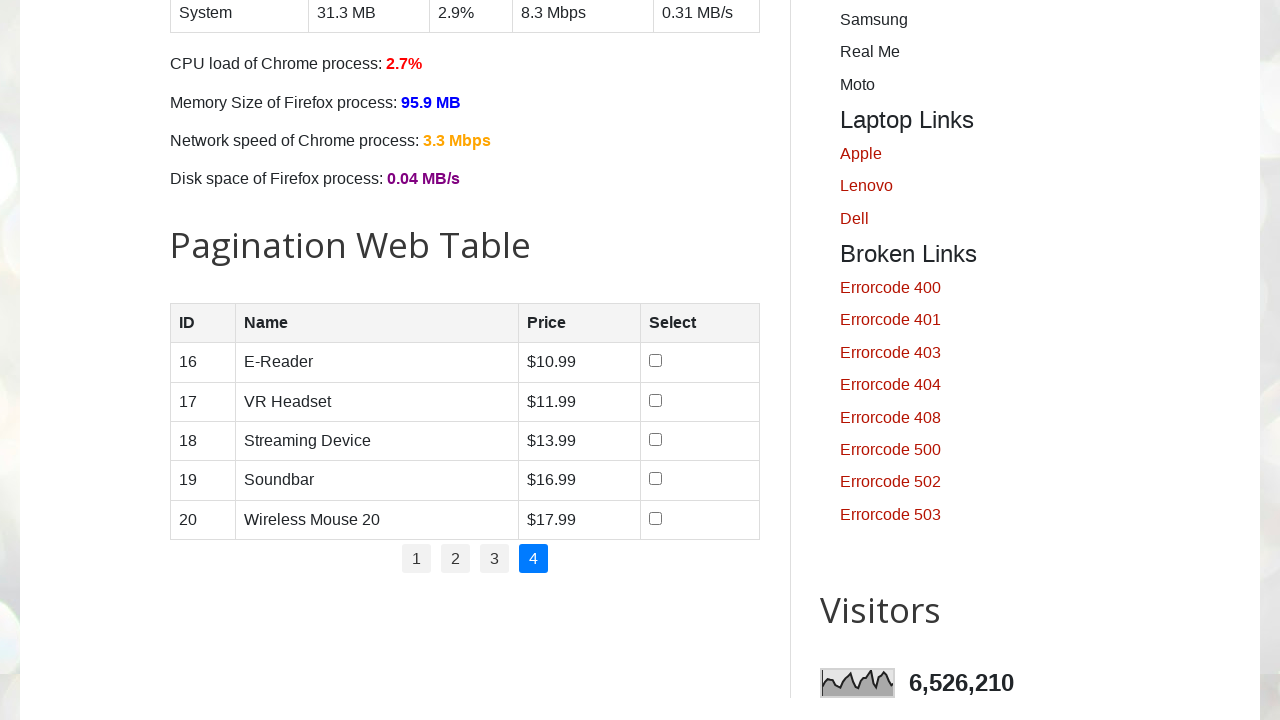

Retrieved product name from row 1: E-Reader
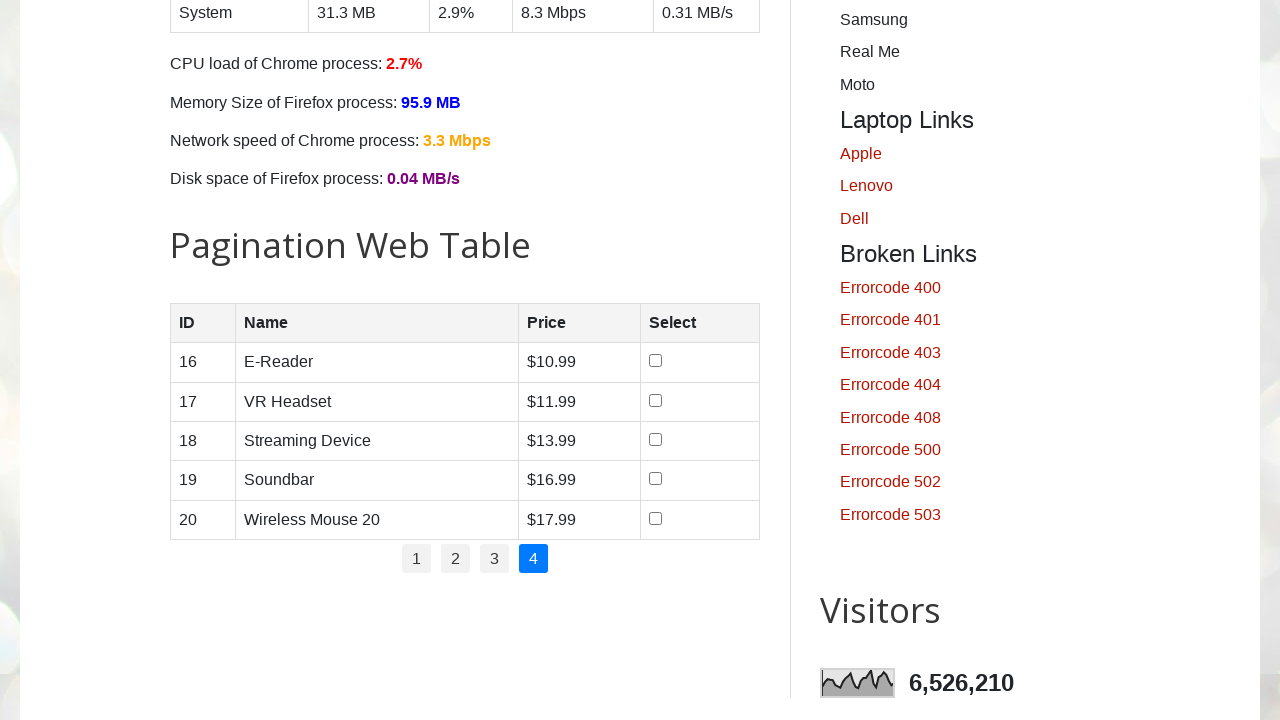

Retrieved product price from row 1: $10.99
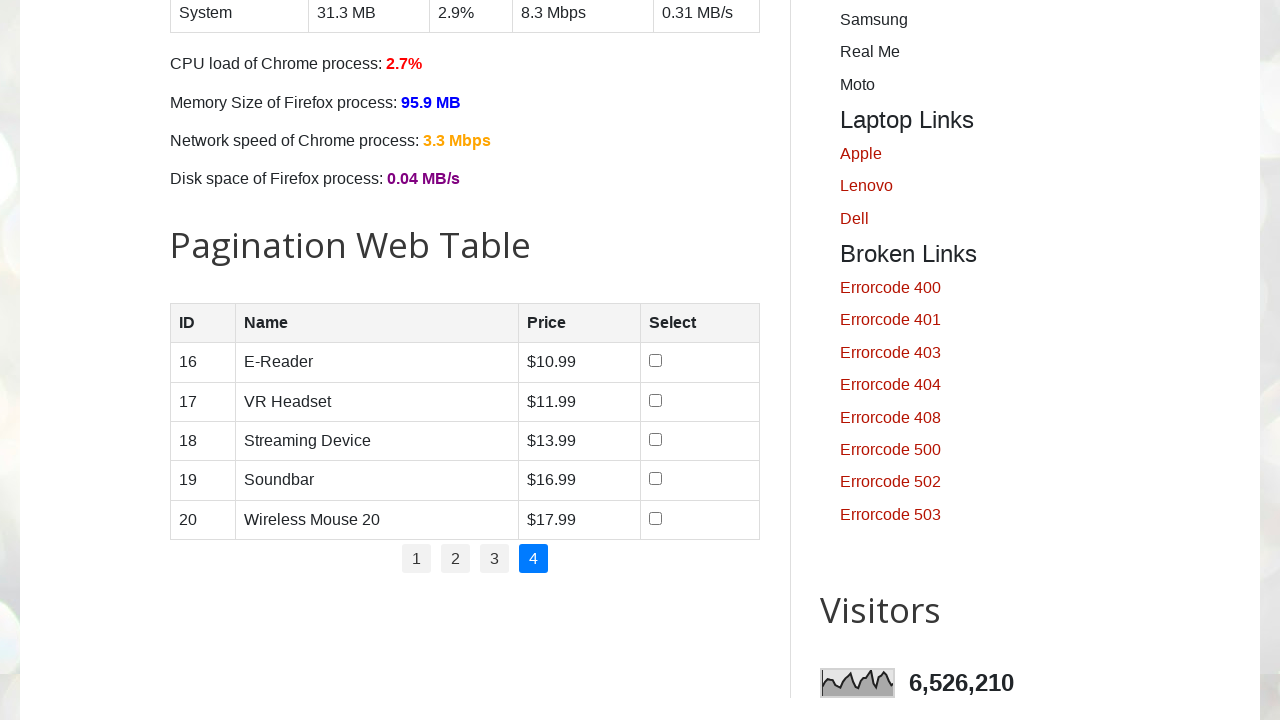

Checked checkbox for product 'E-Reader' at price '$10.99' at (656, 361) on //table[@id='productTable']//tr[1]//td[4]//input
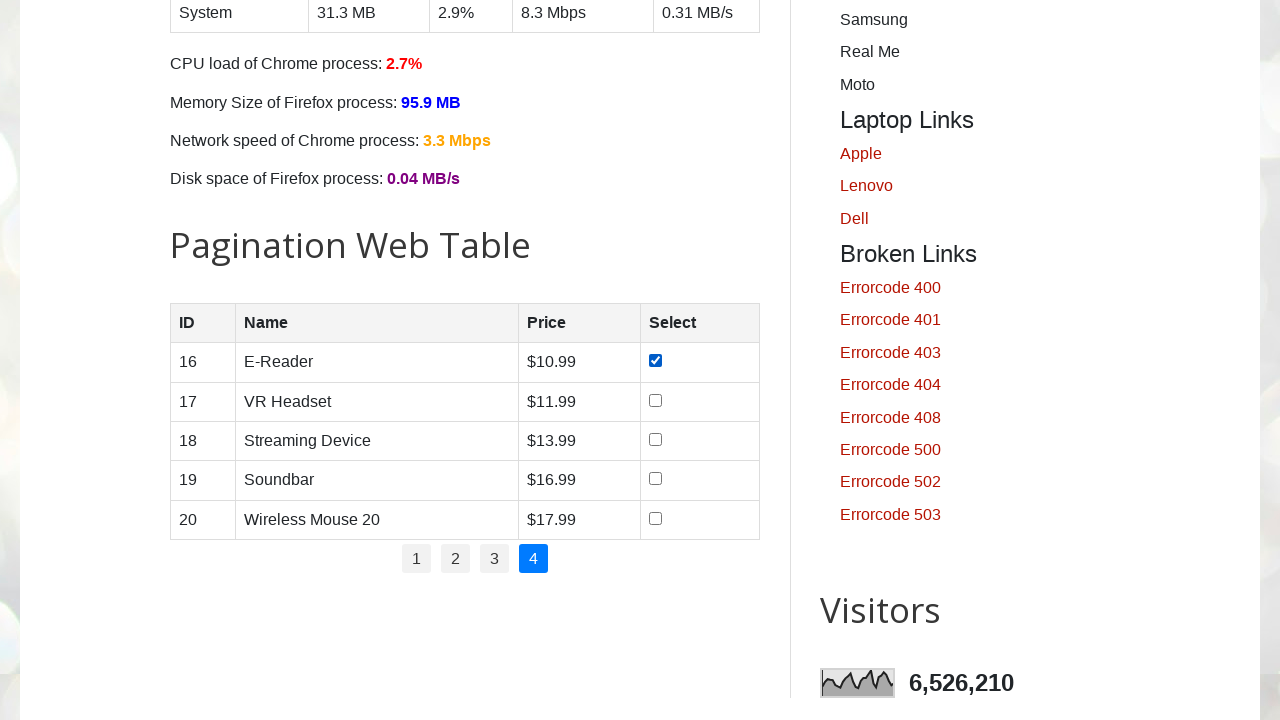

Retrieved product name from row 2: VR Headset
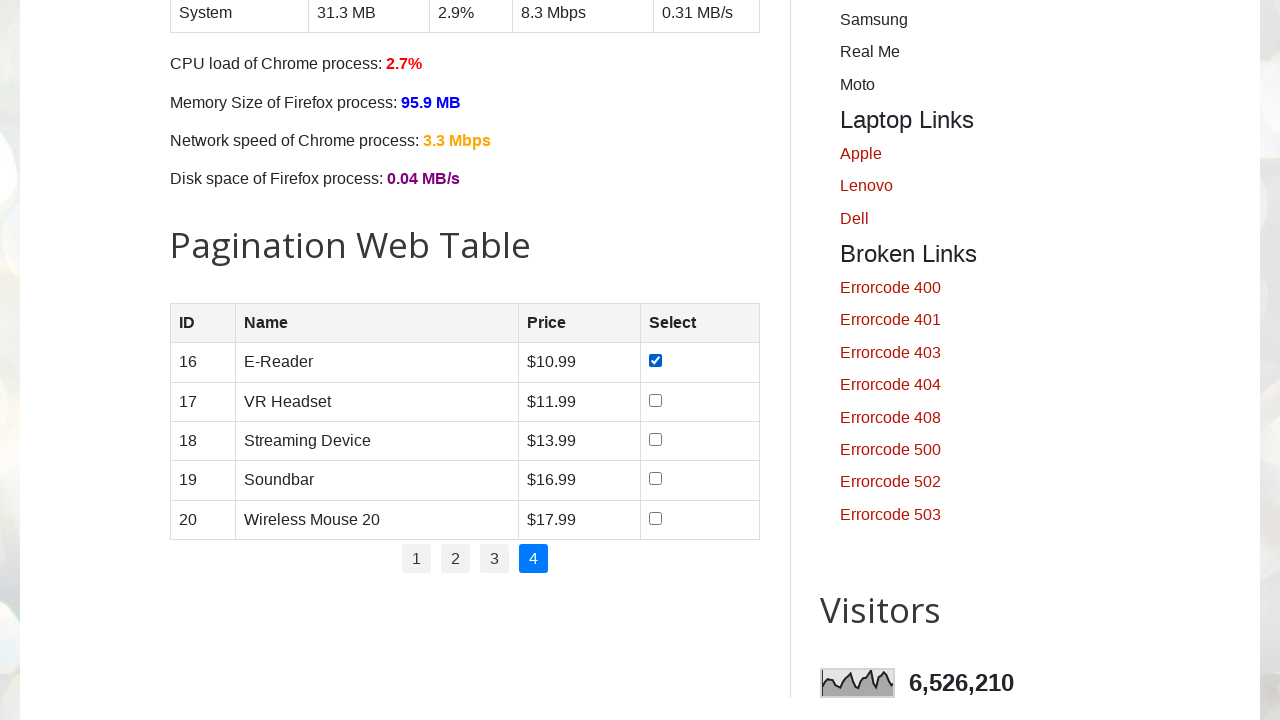

Retrieved product price from row 2: $11.99
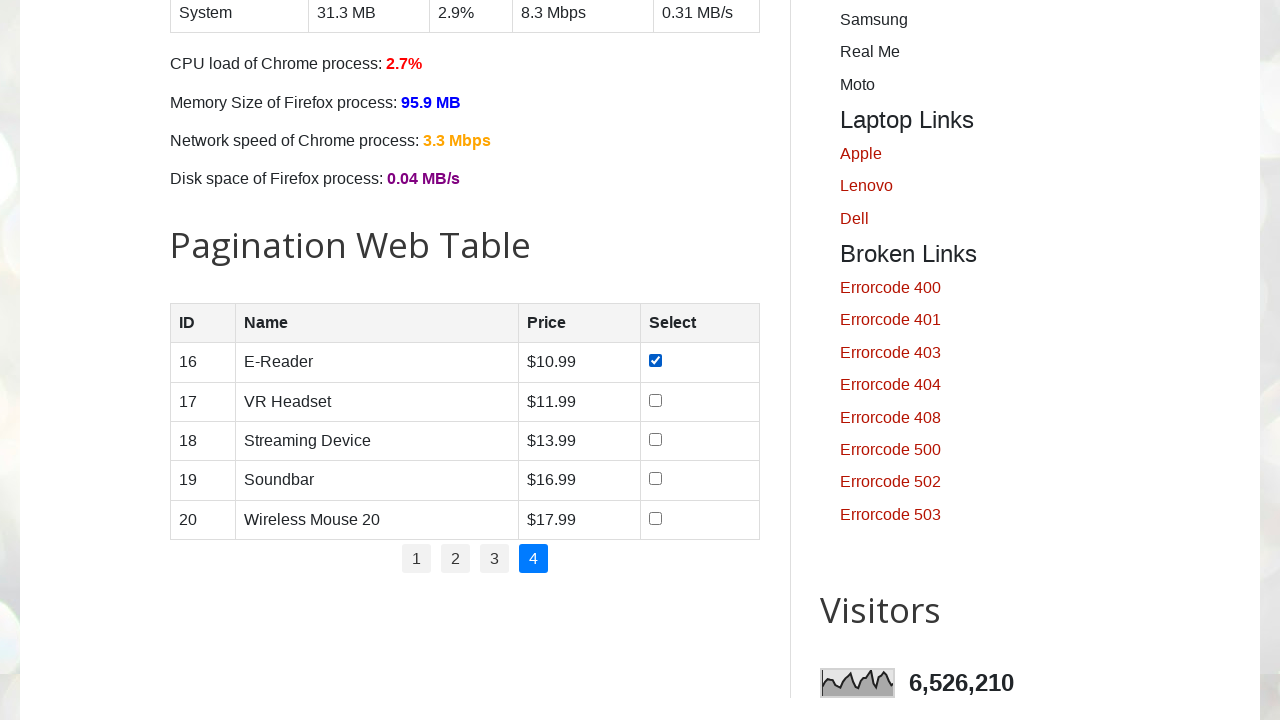

Retrieved product name from row 3: Streaming Device
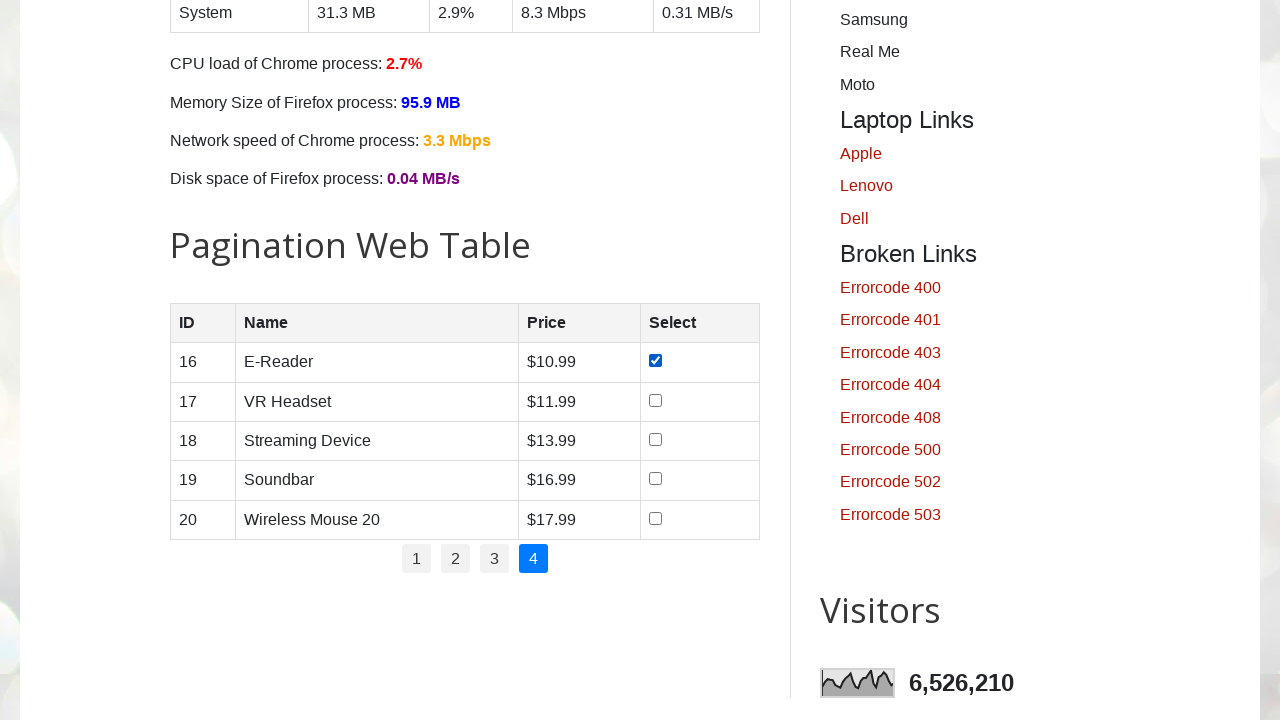

Retrieved product price from row 3: $13.99
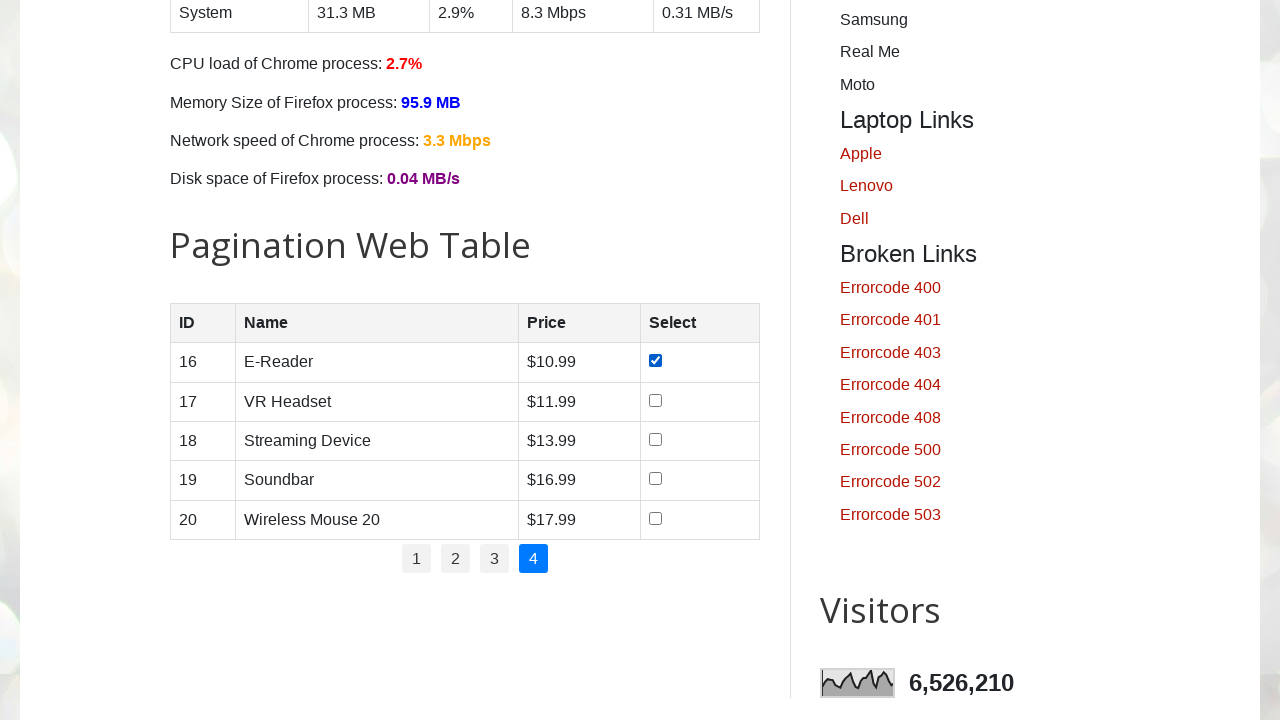

Retrieved product name from row 4: Soundbar
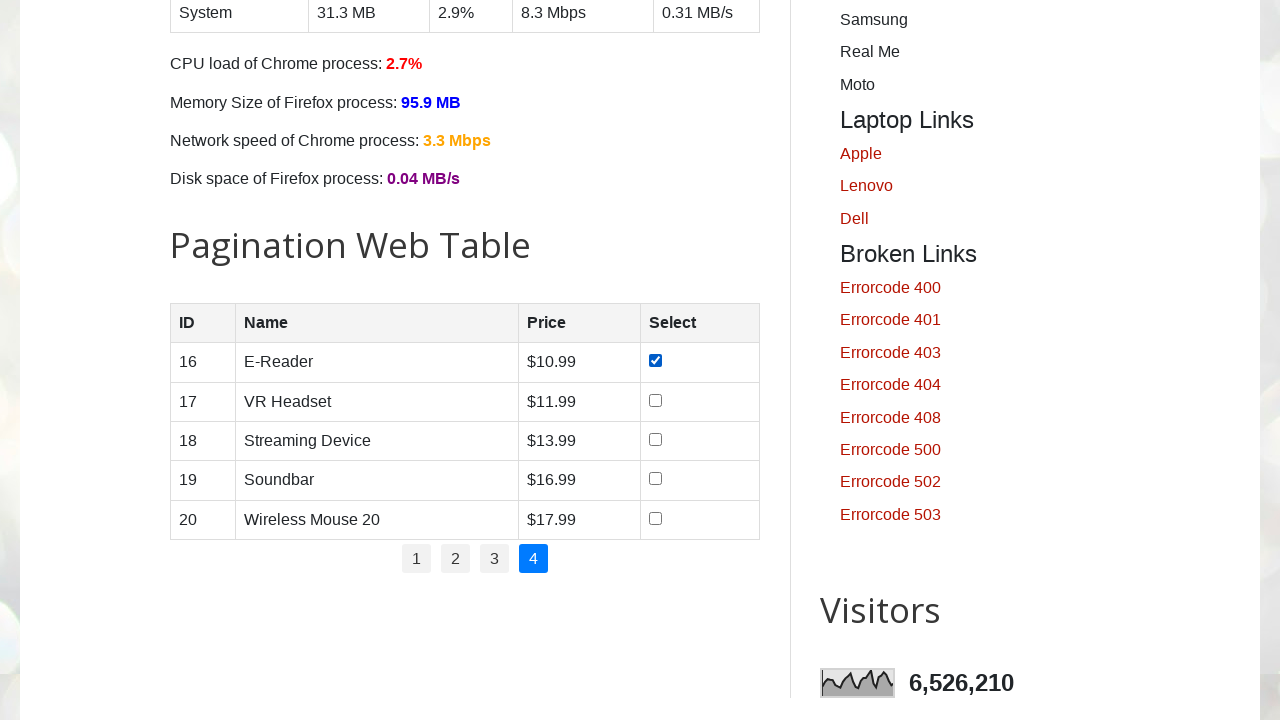

Retrieved product price from row 4: $16.99
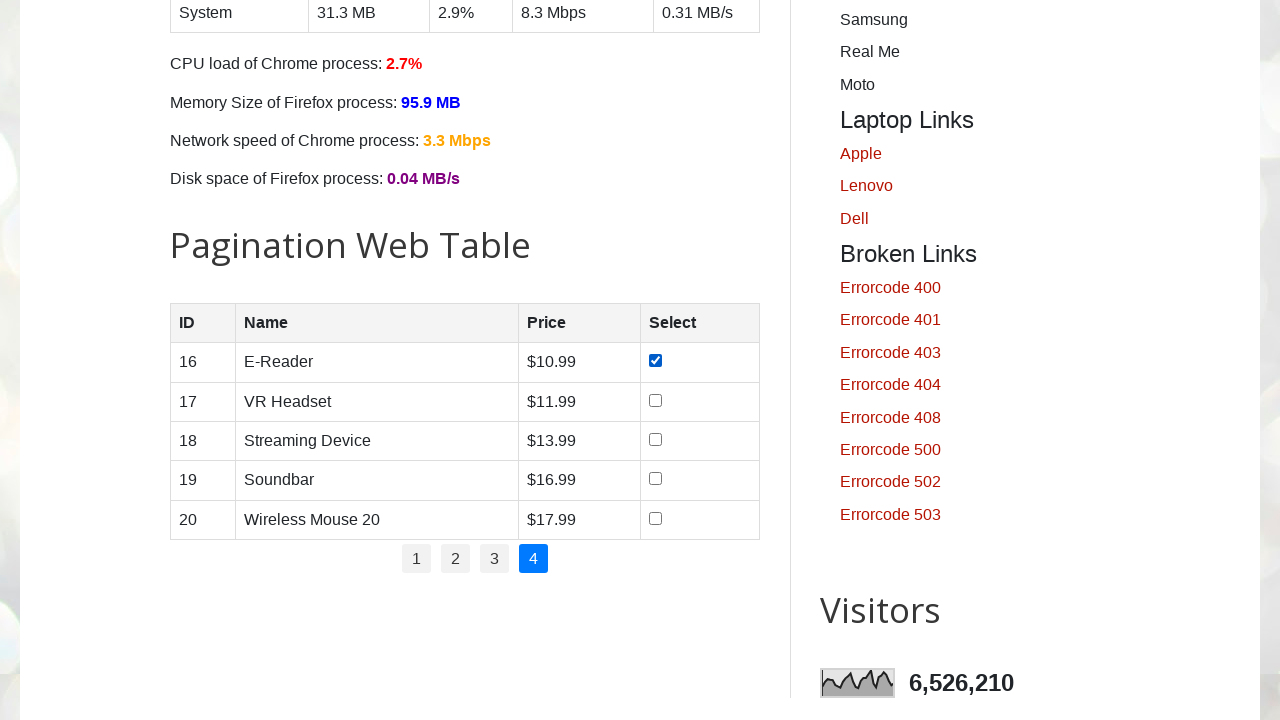

Checked checkbox for product 'Soundbar' at price '$16.99' at (656, 479) on //table[@id='productTable']//tr[4]//td[4]//input
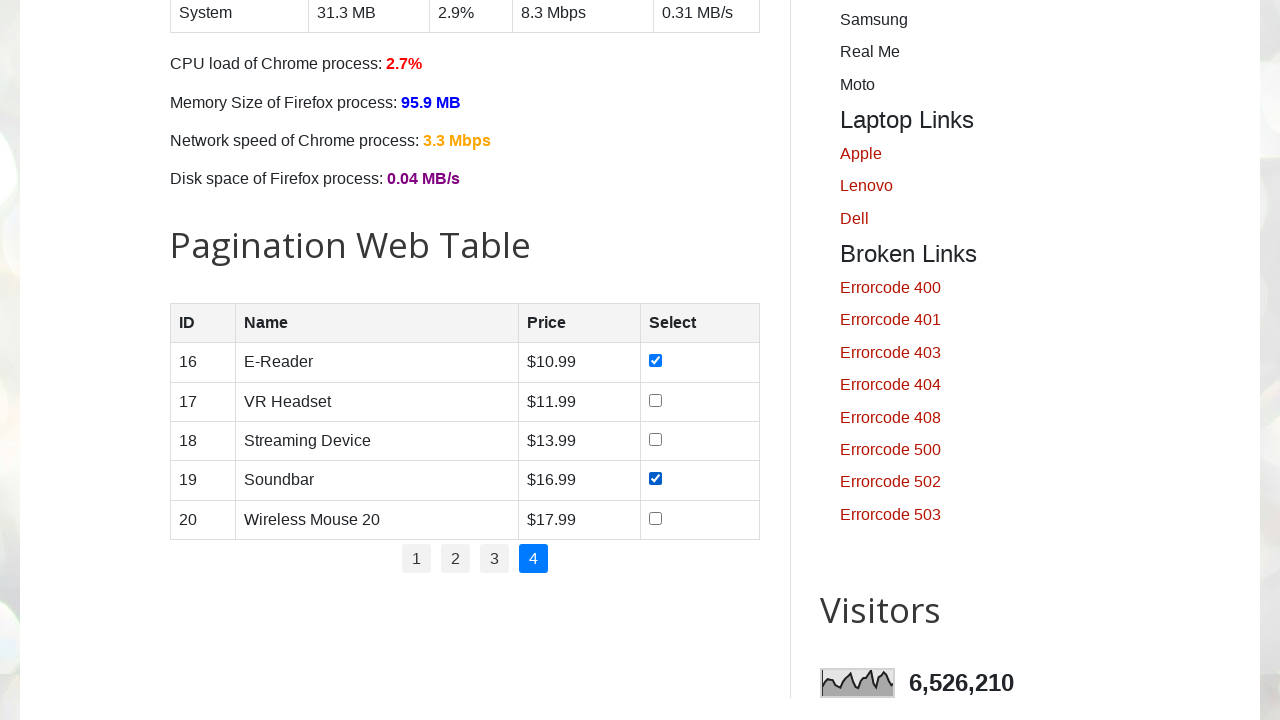

Retrieved product name from row 5: Wireless Mouse 20
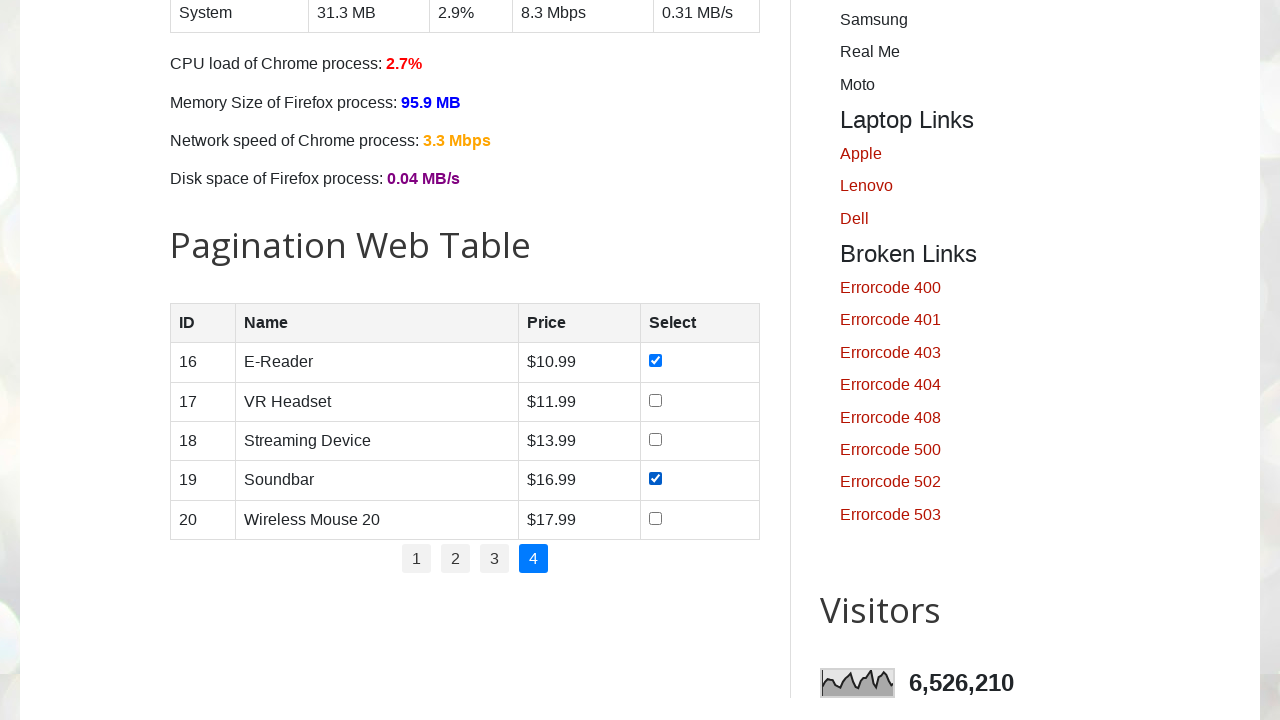

Retrieved product price from row 5: $17.99
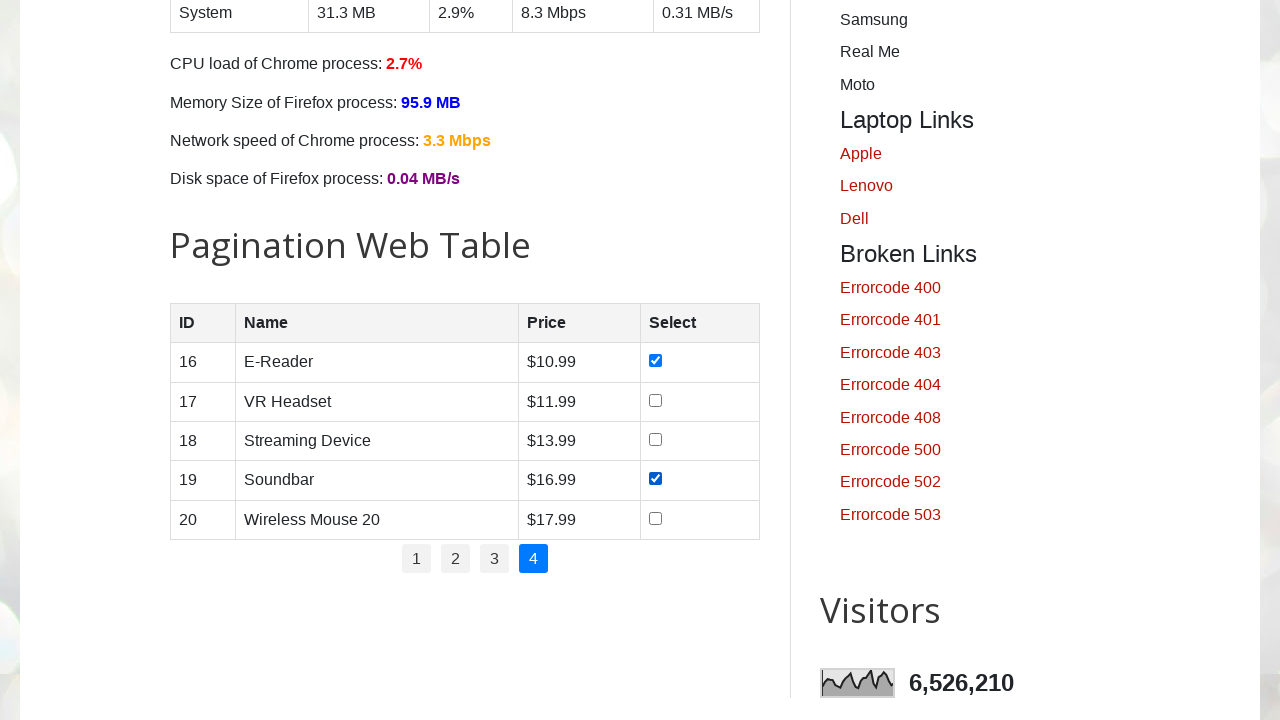

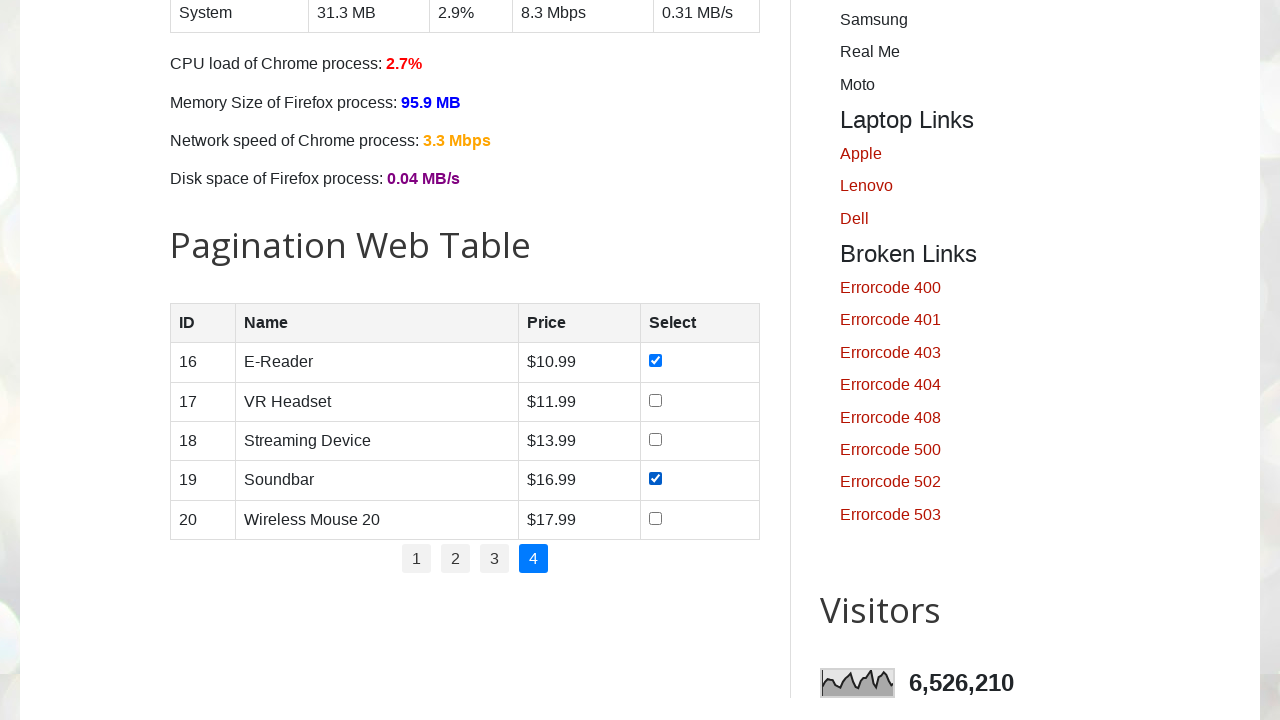